Tests calendar date picker functionality by navigating through months/years and selecting a specific date

Starting URL: http://seleniumpractise.blogspot.com/2016/08/how-to-handle-calendar-in-selenium.html

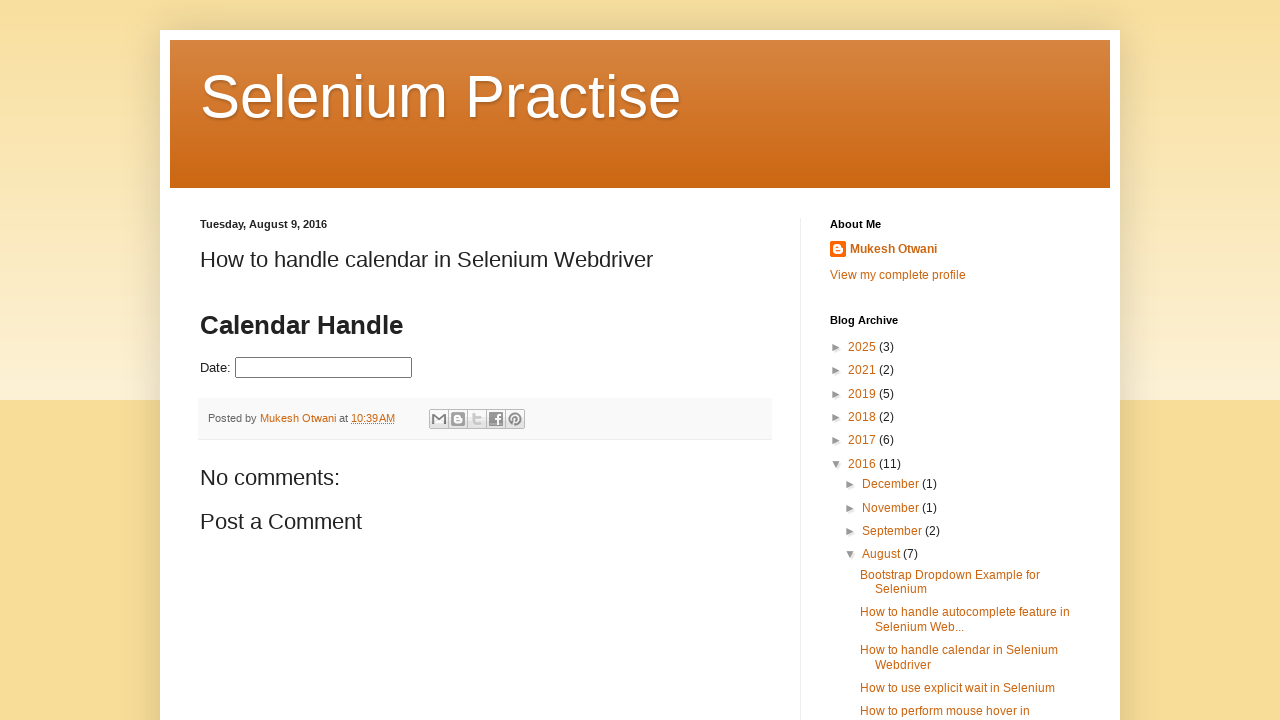

Clicked datepicker input to open calendar at (324, 368) on input#datepicker
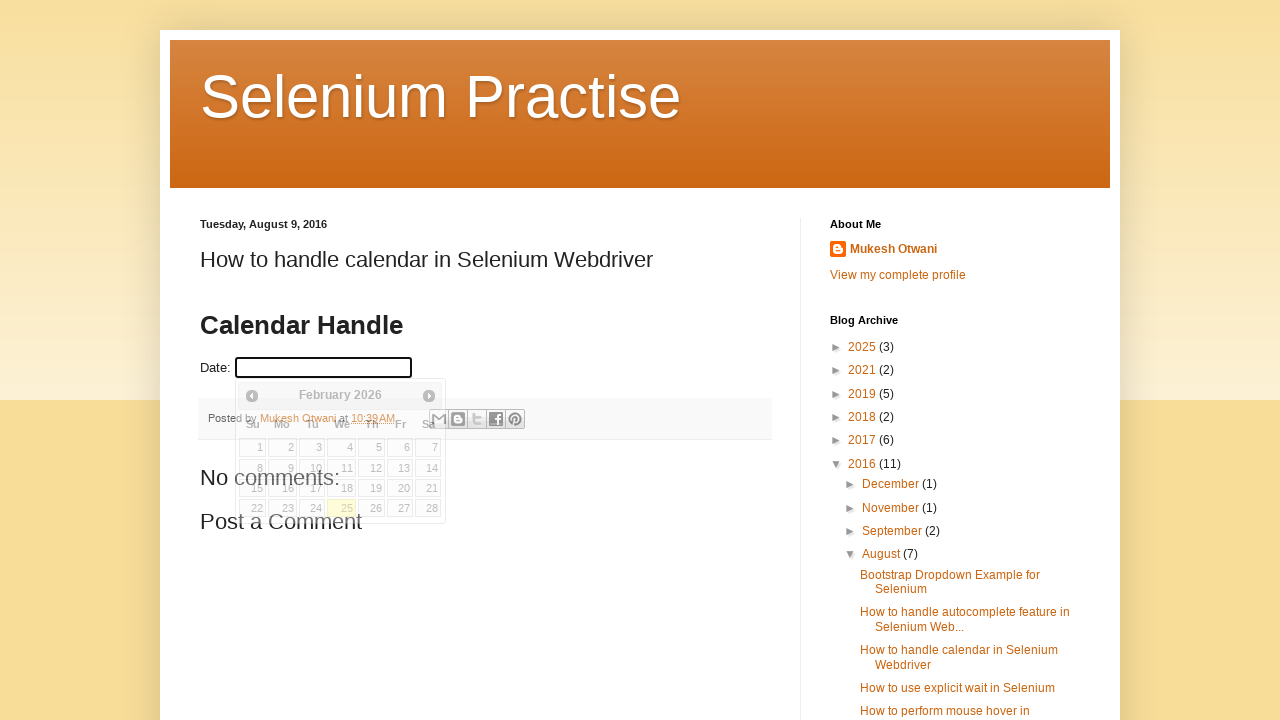

Calendar widget became visible
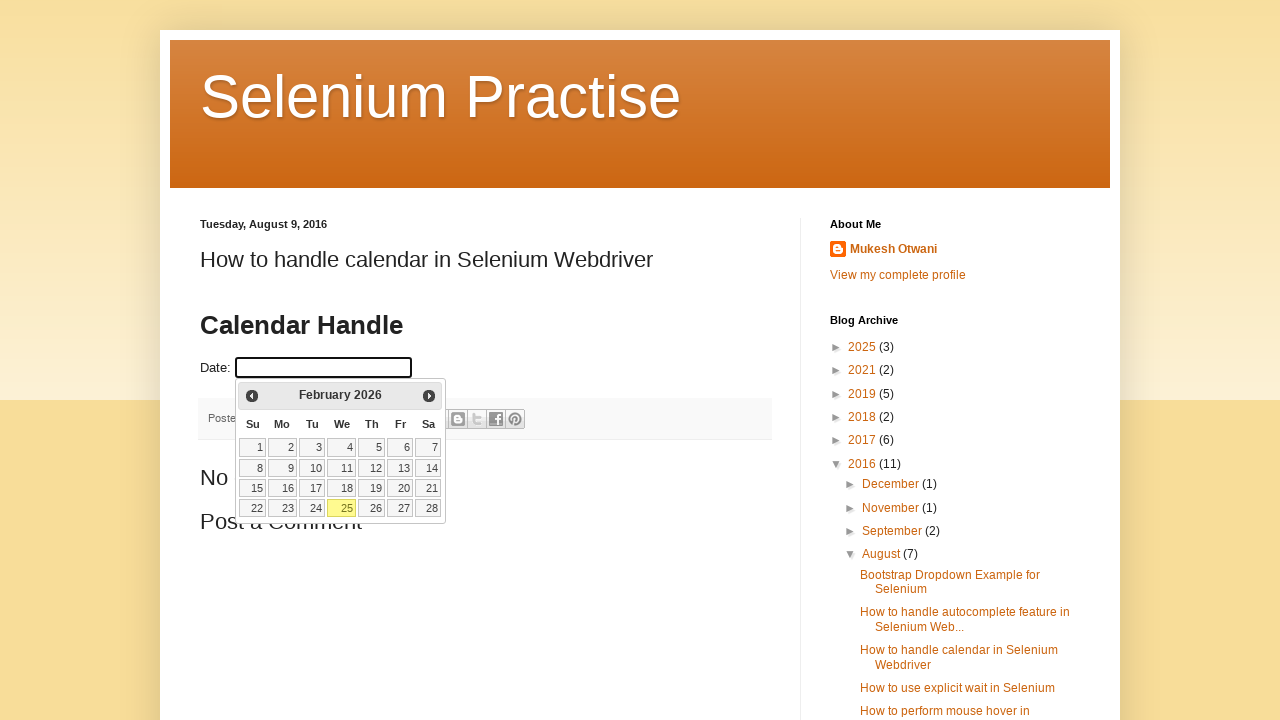

Retrieved current calendar month (February) and year (2026)
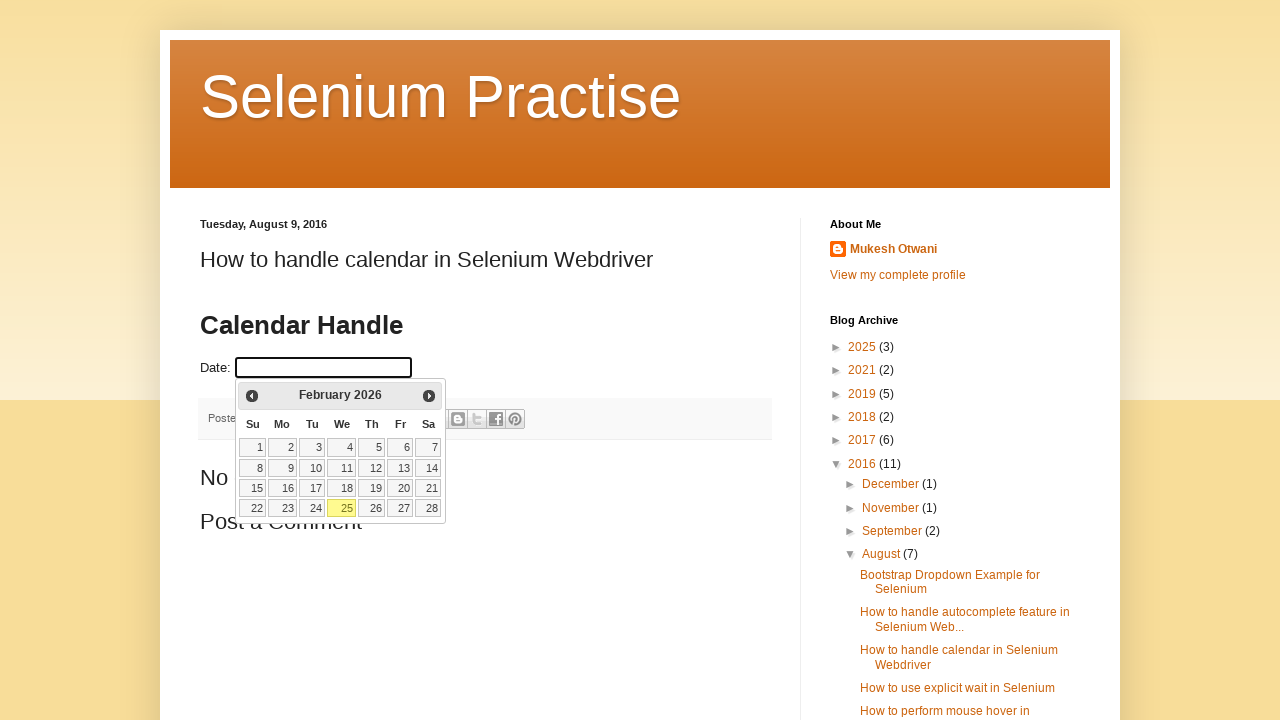

Clicked previous month button to navigate backwards at (252, 396) on xpath=//a[@title='Prev']
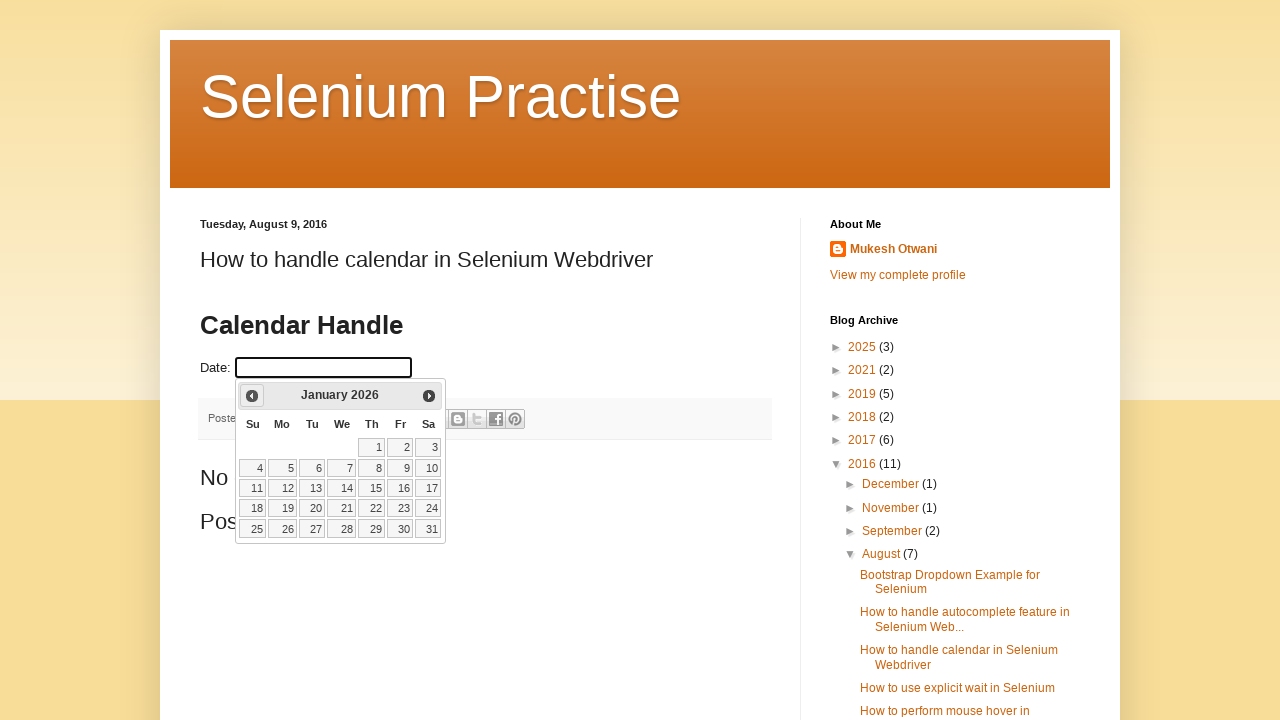

Clicked previous month button to navigate backwards at (252, 396) on xpath=//a[@title='Prev']
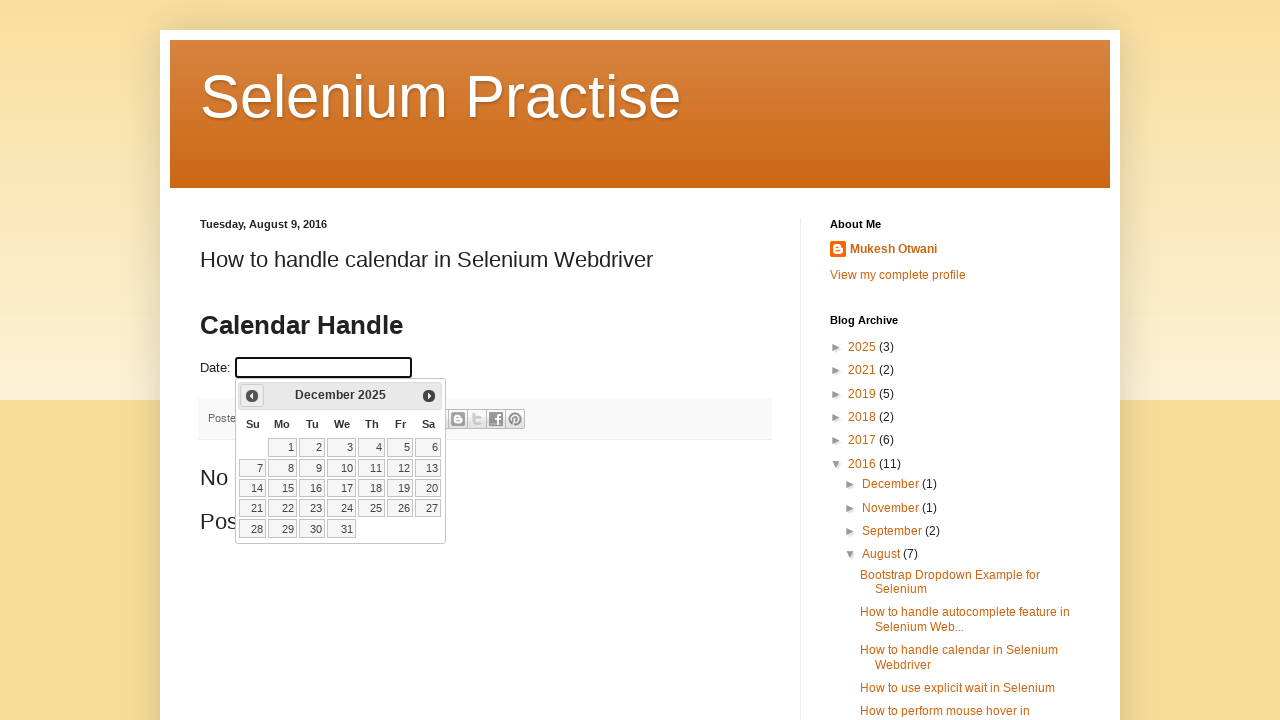

Clicked previous month button to navigate backwards at (252, 396) on xpath=//a[@title='Prev']
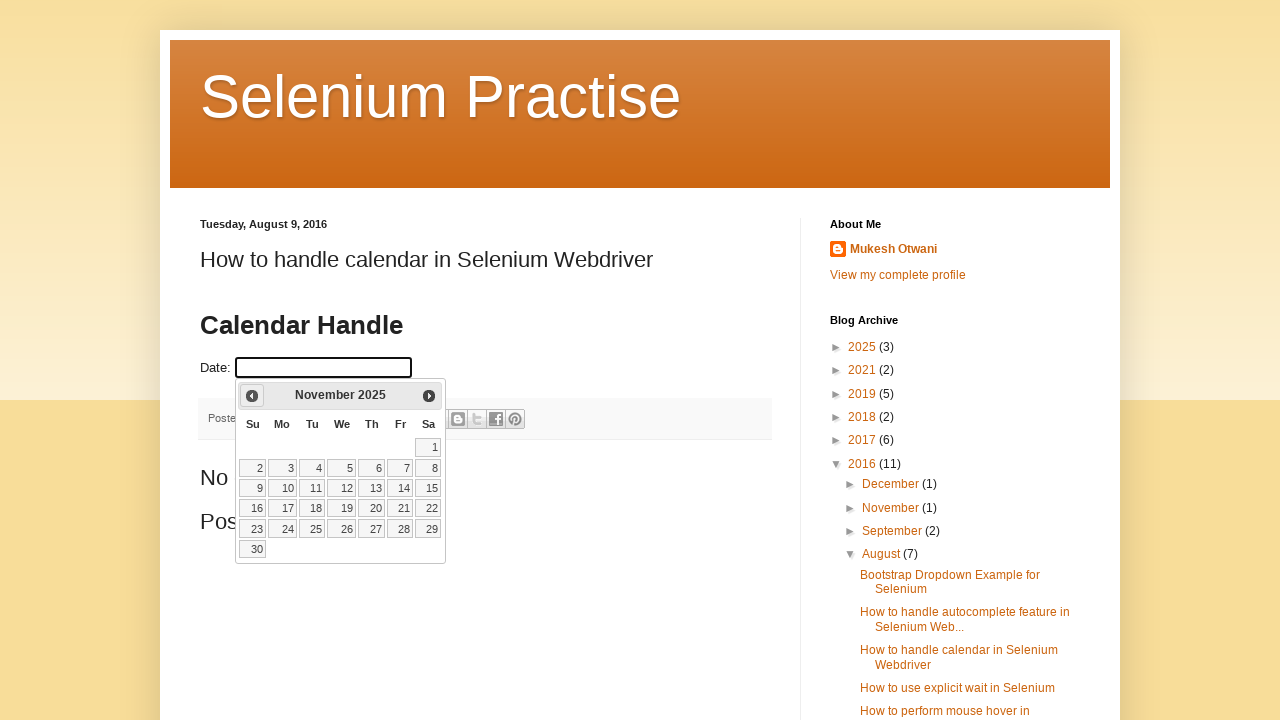

Clicked previous month button to navigate backwards at (252, 396) on xpath=//a[@title='Prev']
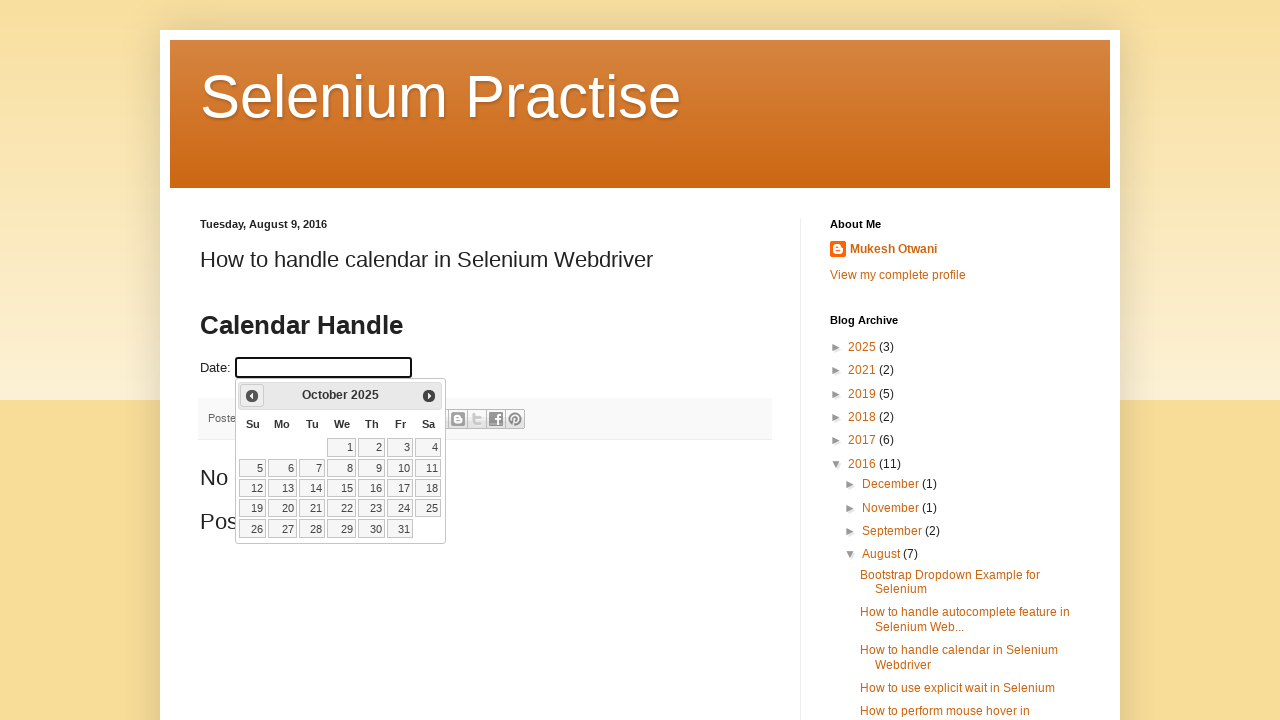

Clicked previous month button to navigate backwards at (252, 396) on xpath=//a[@title='Prev']
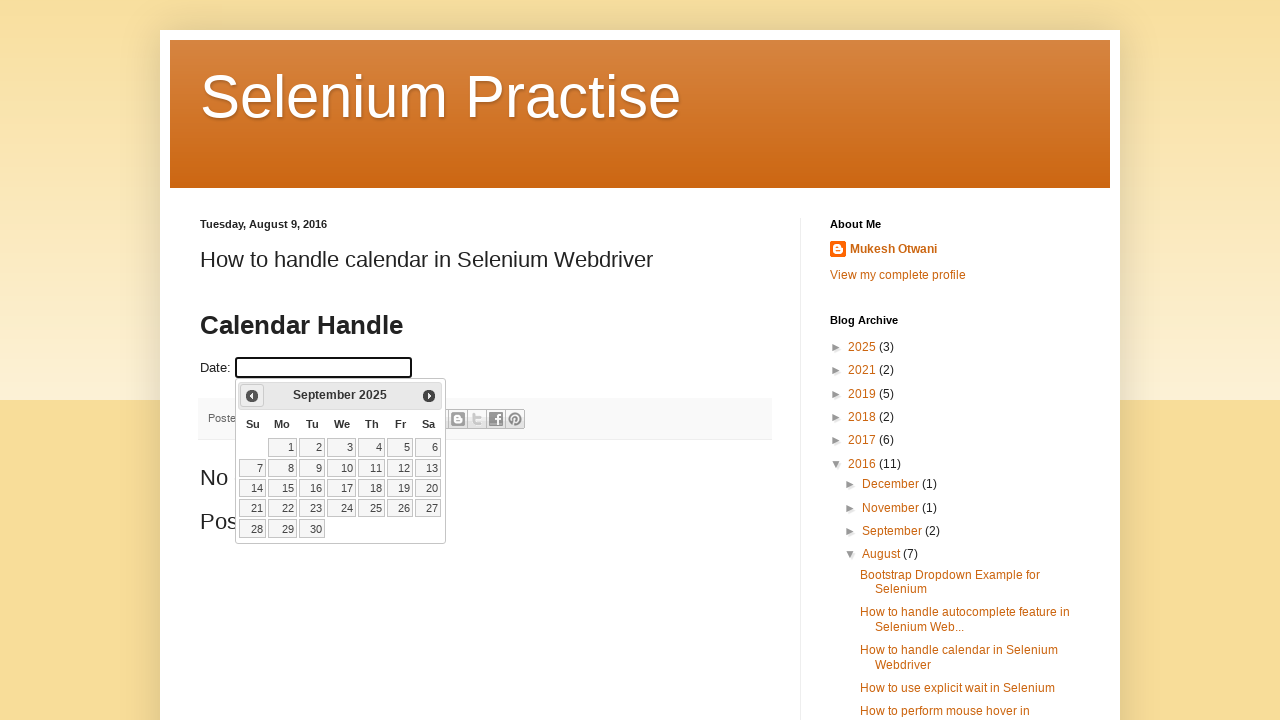

Clicked previous month button to navigate backwards at (252, 396) on xpath=//a[@title='Prev']
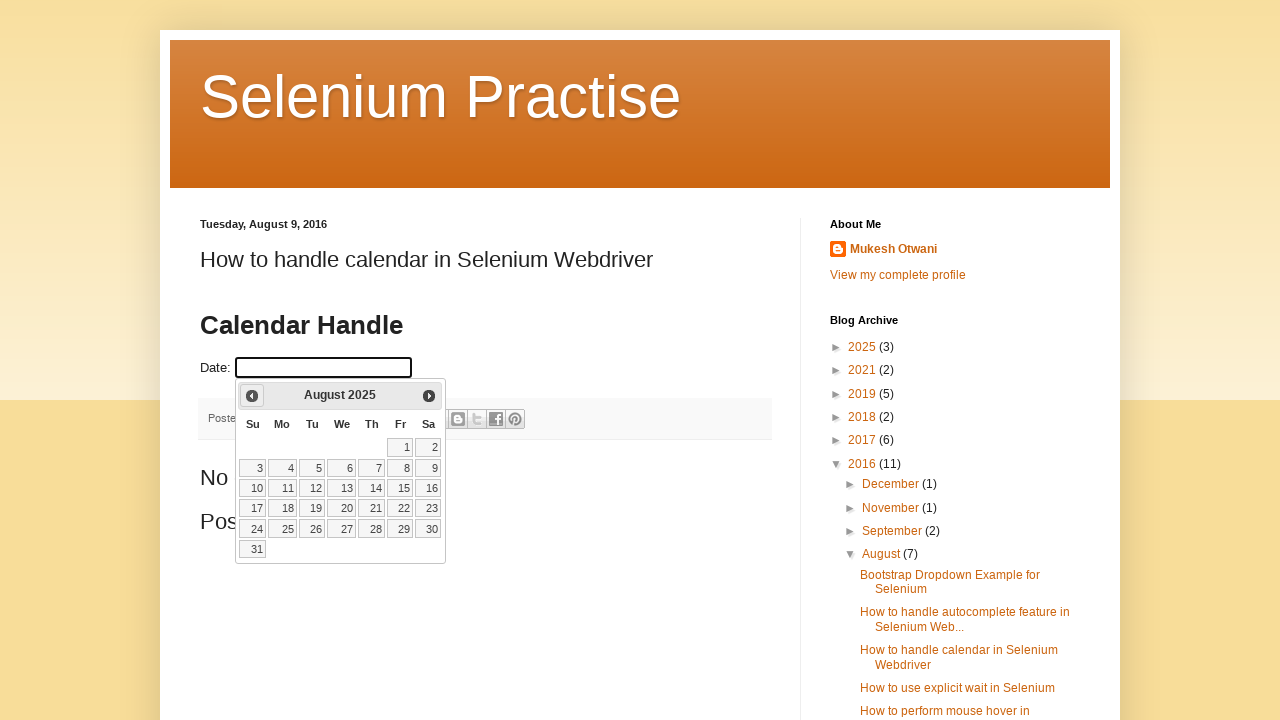

Clicked previous month button to navigate backwards at (252, 396) on xpath=//a[@title='Prev']
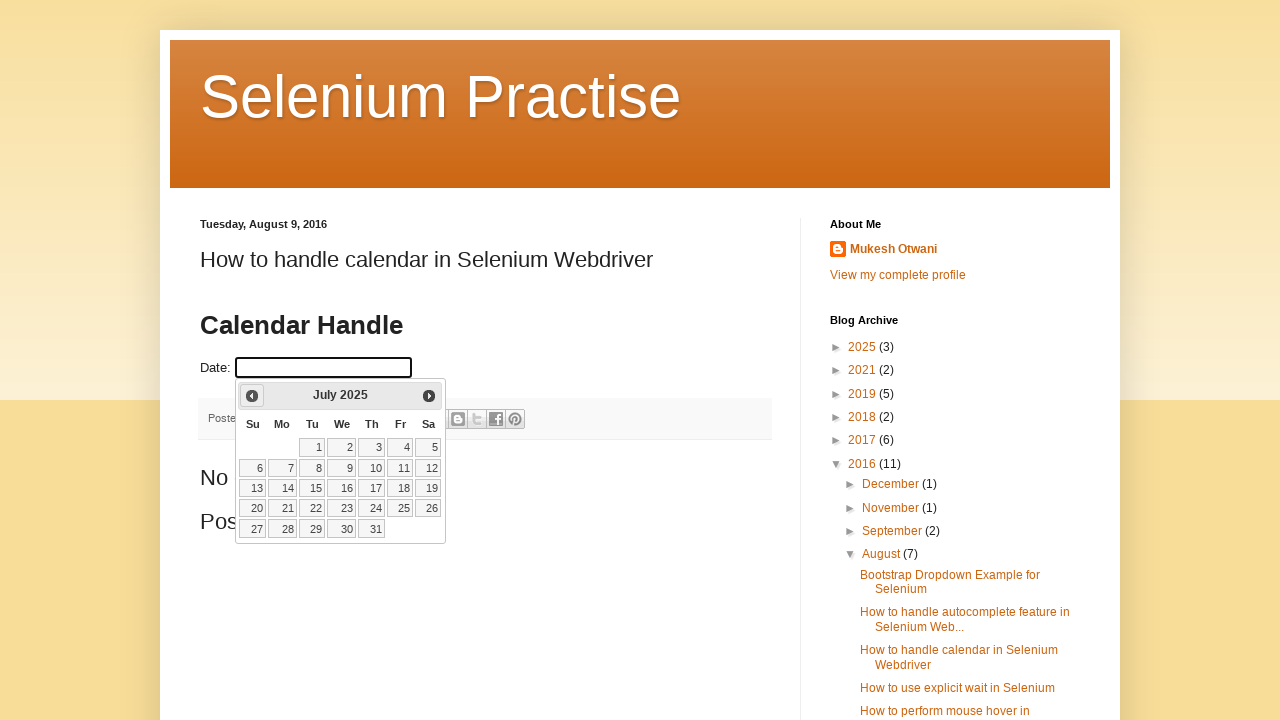

Clicked previous month button to navigate backwards at (252, 396) on xpath=//a[@title='Prev']
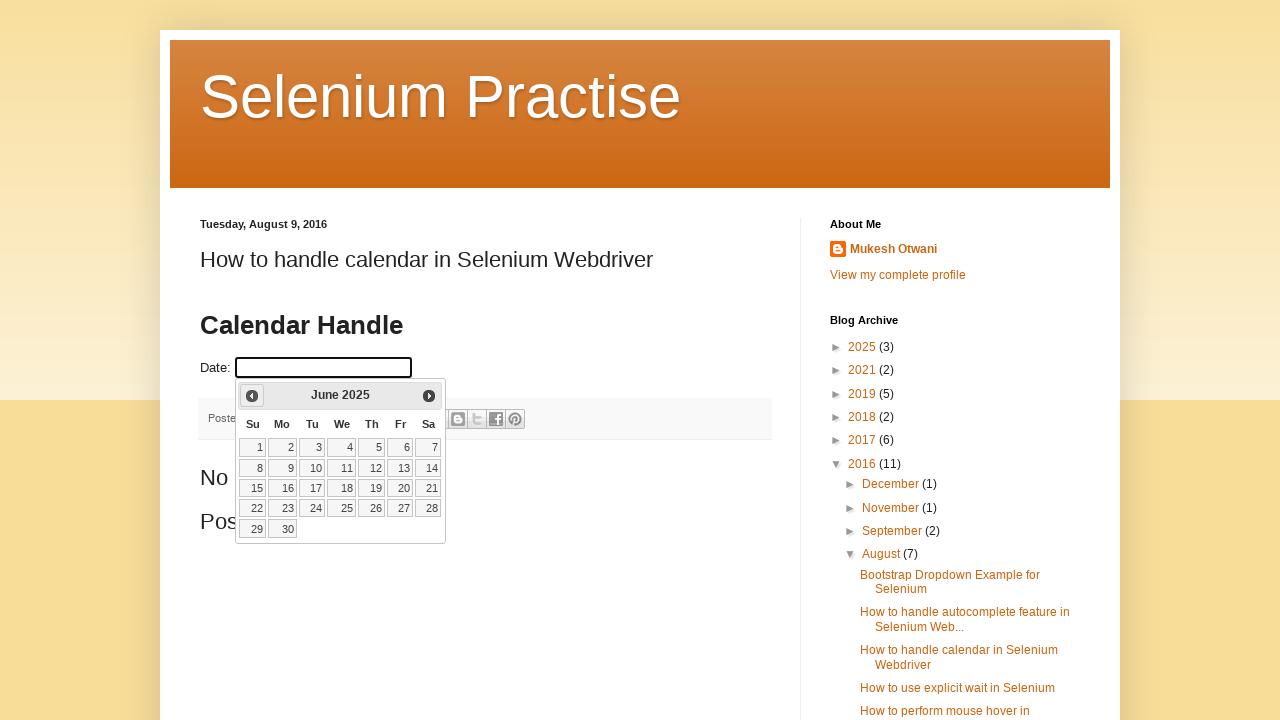

Clicked previous month button to navigate backwards at (252, 396) on xpath=//a[@title='Prev']
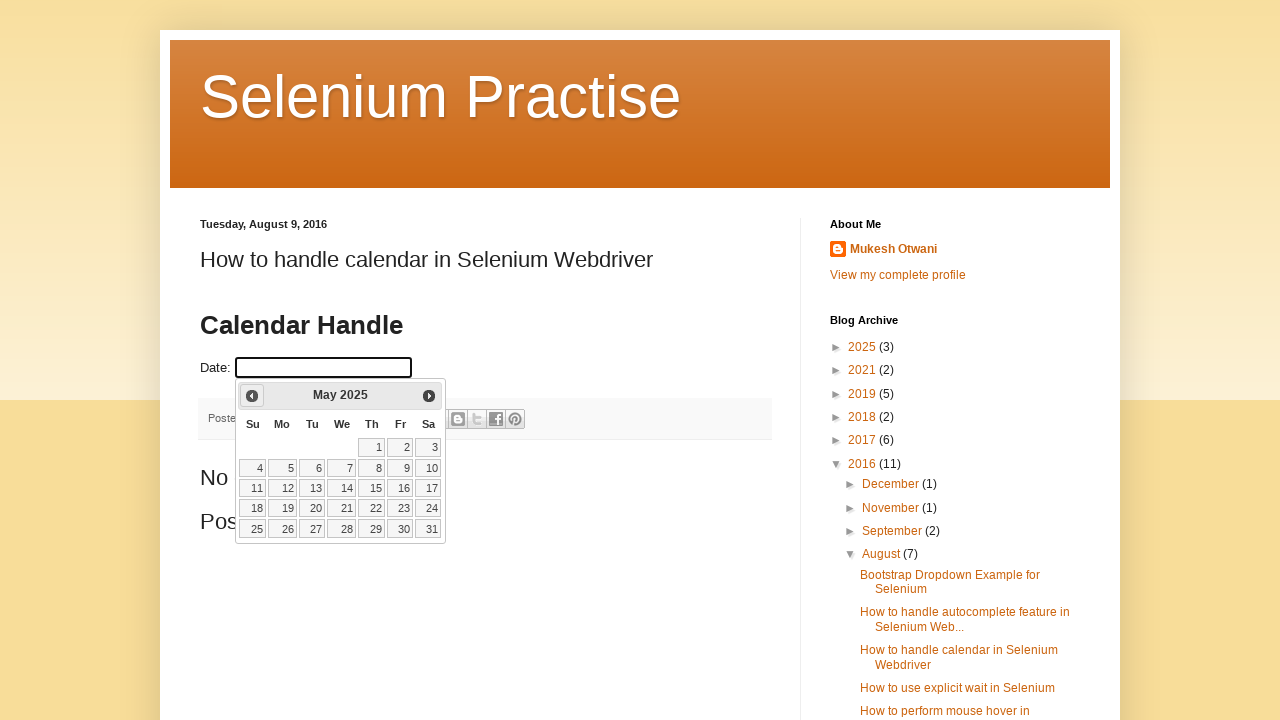

Clicked previous month button to navigate backwards at (252, 396) on xpath=//a[@title='Prev']
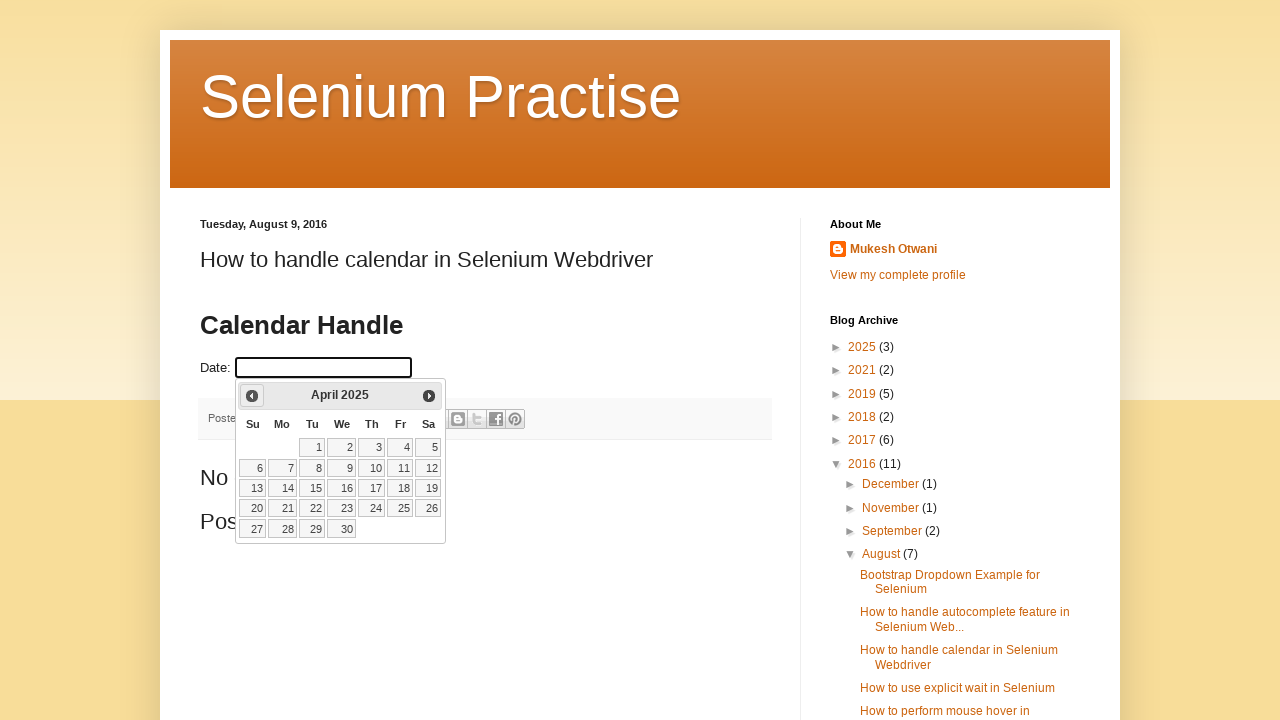

Clicked previous month button to navigate backwards at (252, 396) on xpath=//a[@title='Prev']
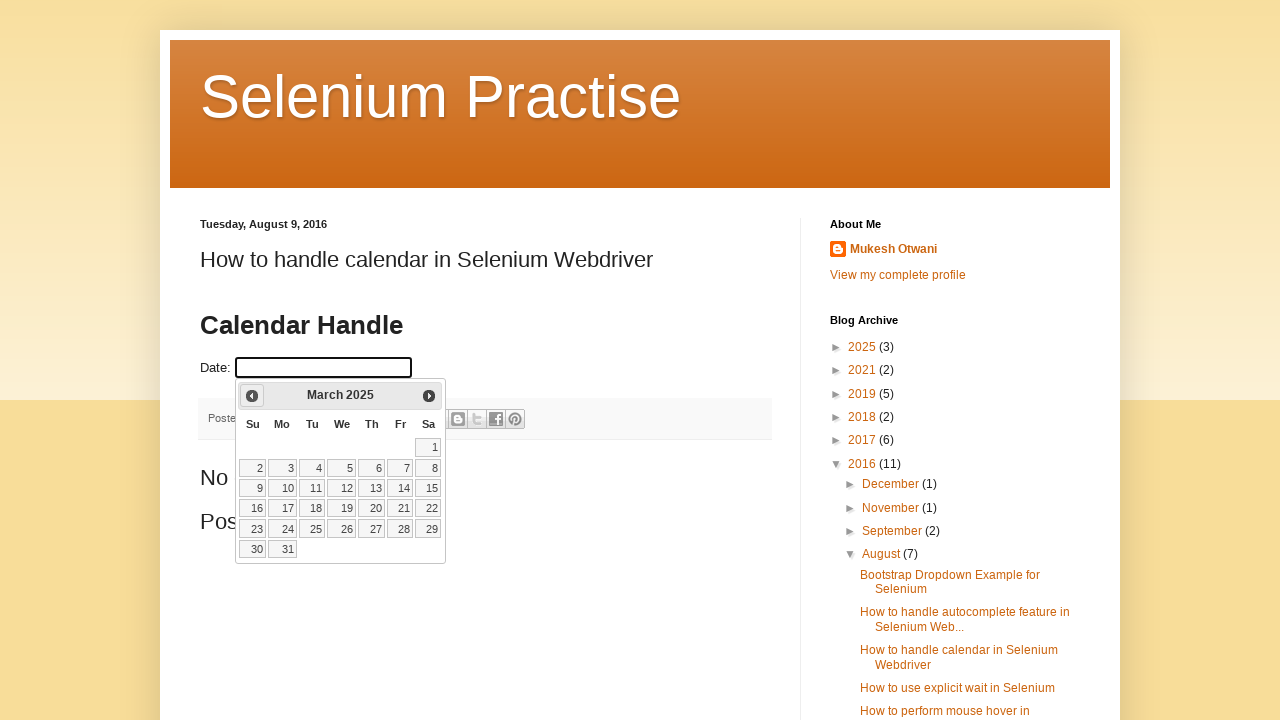

Clicked previous month button to navigate backwards at (252, 396) on xpath=//a[@title='Prev']
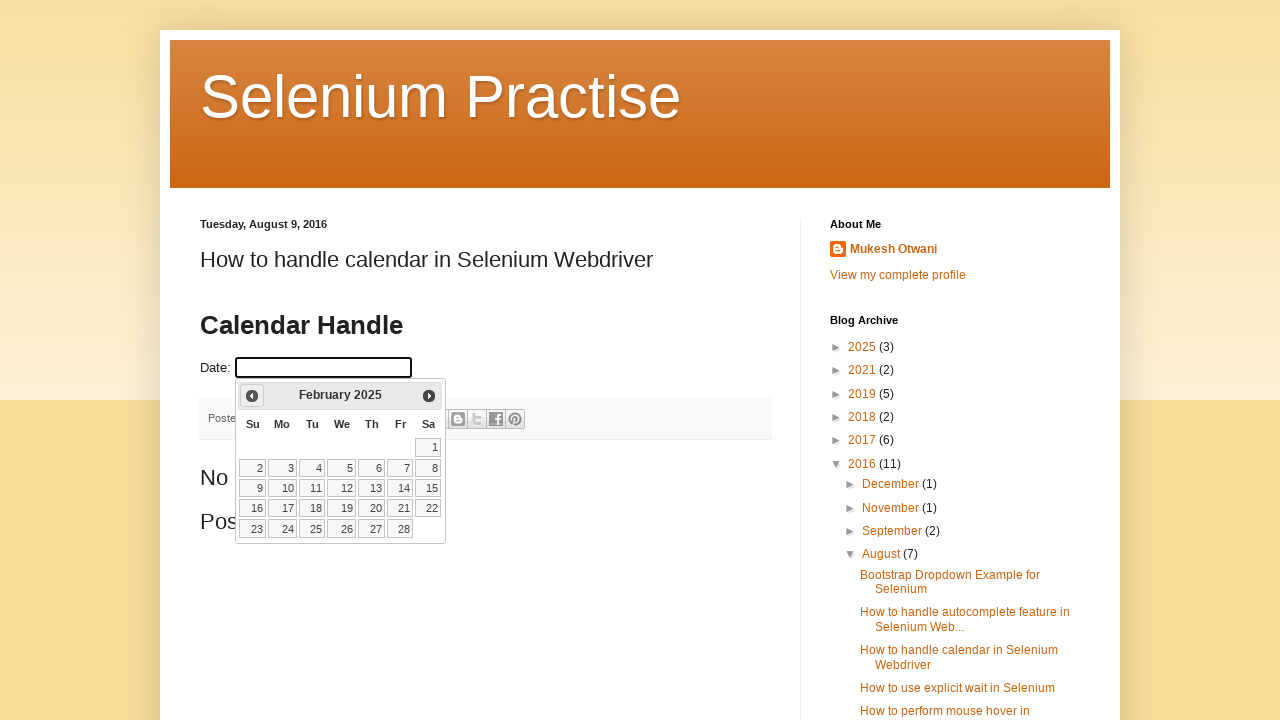

Clicked previous month button to navigate backwards at (252, 396) on xpath=//a[@title='Prev']
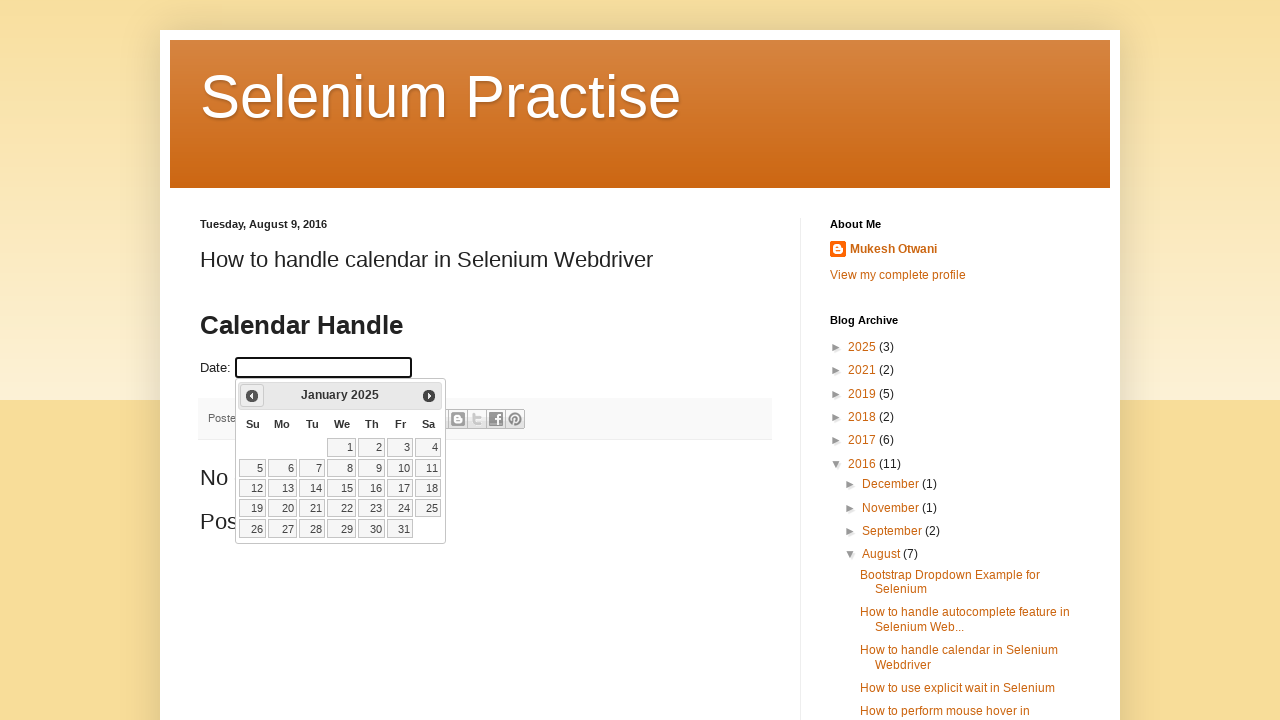

Clicked previous month button to navigate backwards at (252, 396) on xpath=//a[@title='Prev']
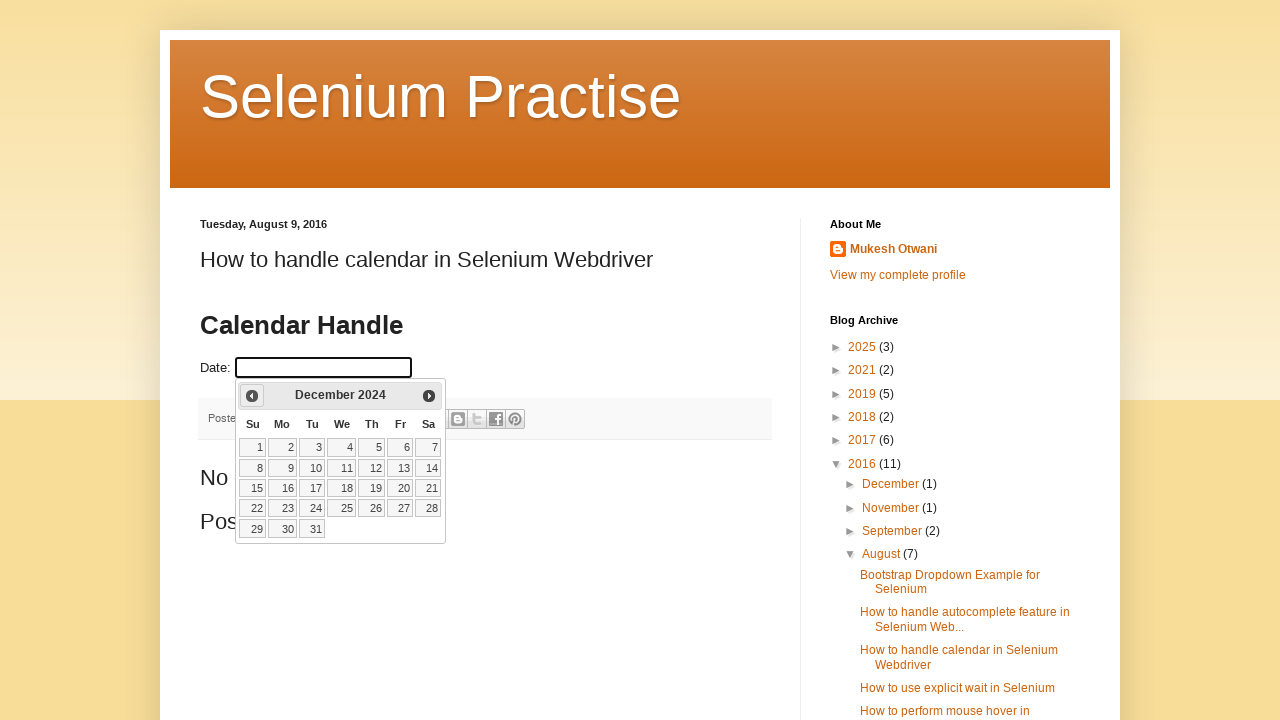

Clicked previous month button to navigate backwards at (252, 396) on xpath=//a[@title='Prev']
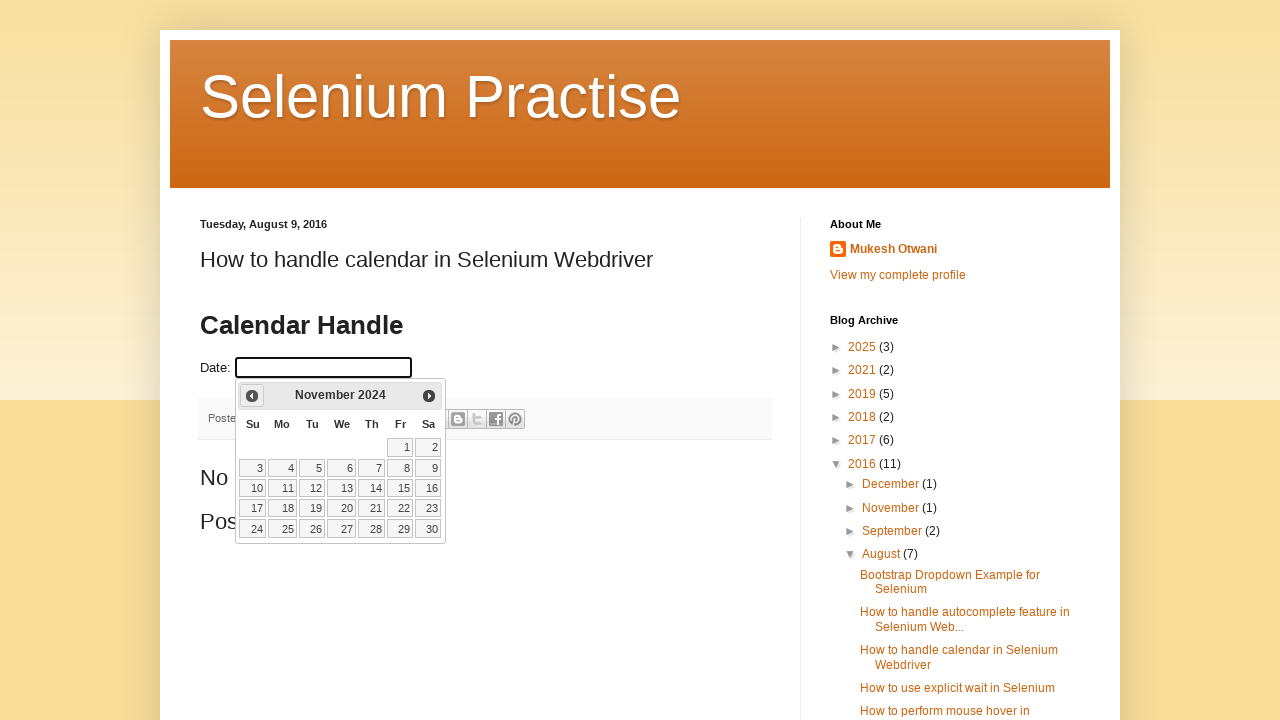

Clicked previous month button to navigate backwards at (252, 396) on xpath=//a[@title='Prev']
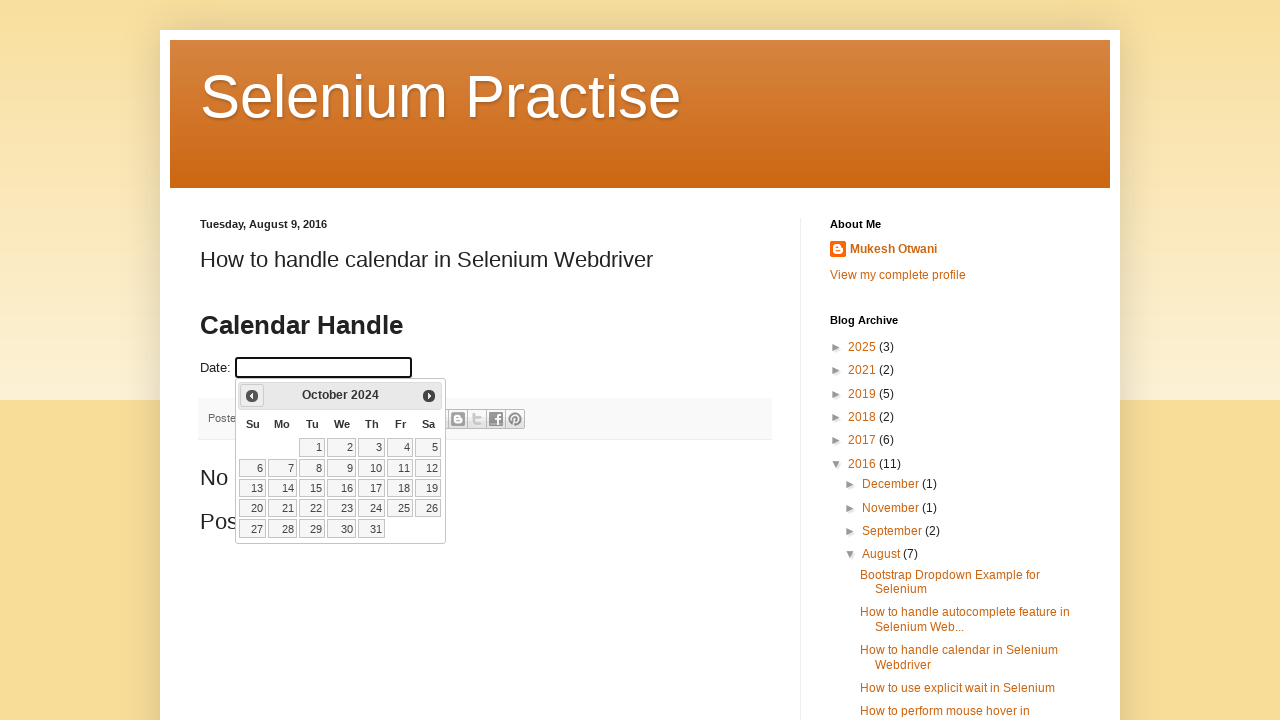

Clicked previous month button to navigate backwards at (252, 396) on xpath=//a[@title='Prev']
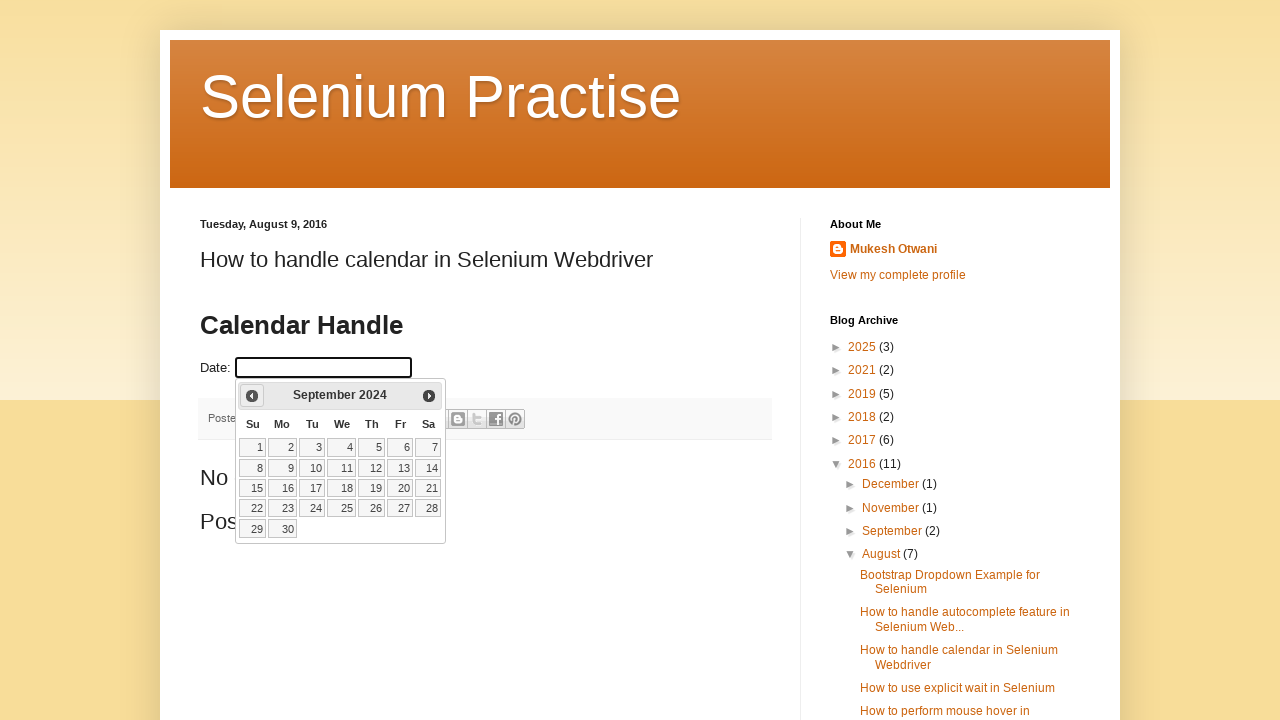

Clicked previous month button to navigate backwards at (252, 396) on xpath=//a[@title='Prev']
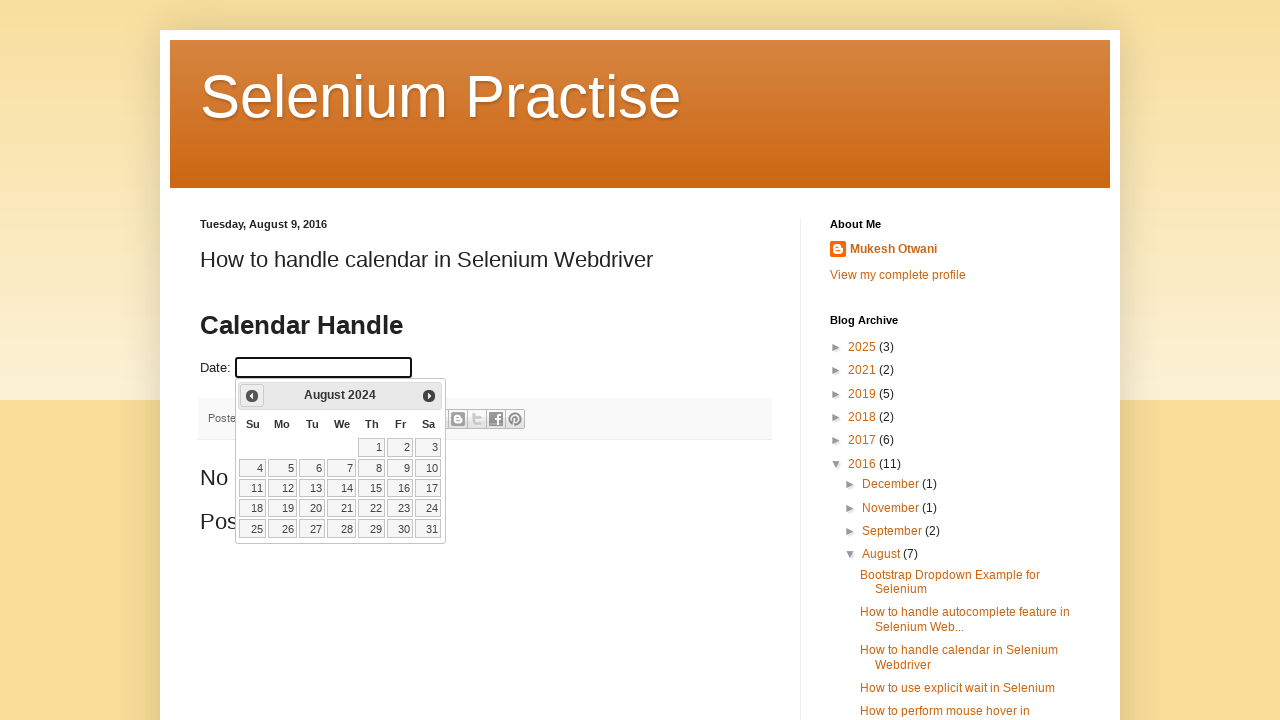

Clicked previous month button to navigate backwards at (252, 396) on xpath=//a[@title='Prev']
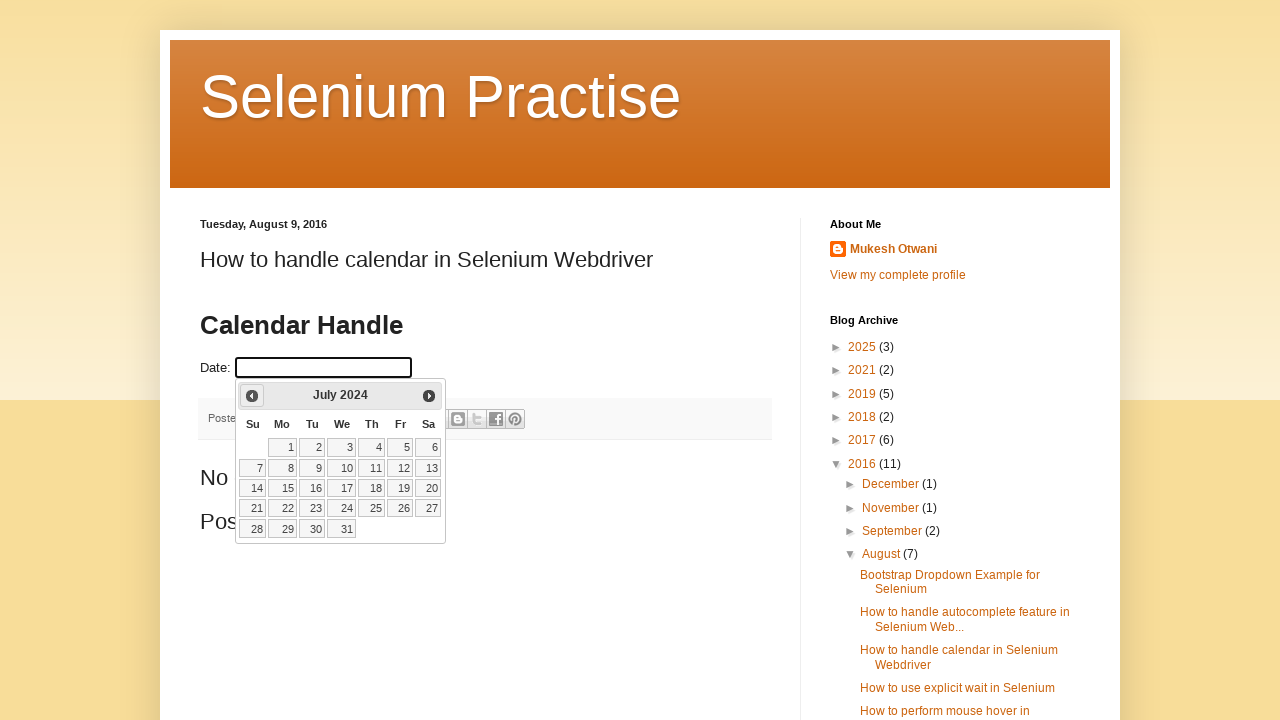

Clicked previous month button to navigate backwards at (252, 396) on xpath=//a[@title='Prev']
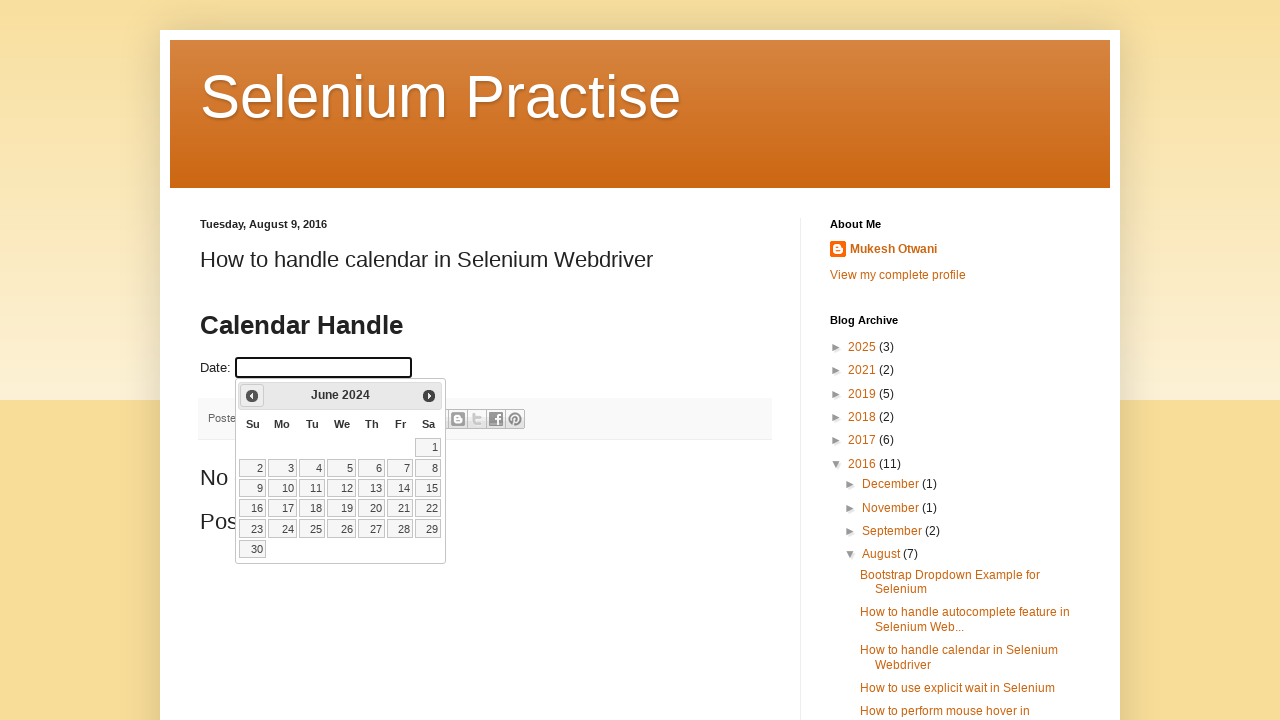

Clicked previous month button to navigate backwards at (252, 396) on xpath=//a[@title='Prev']
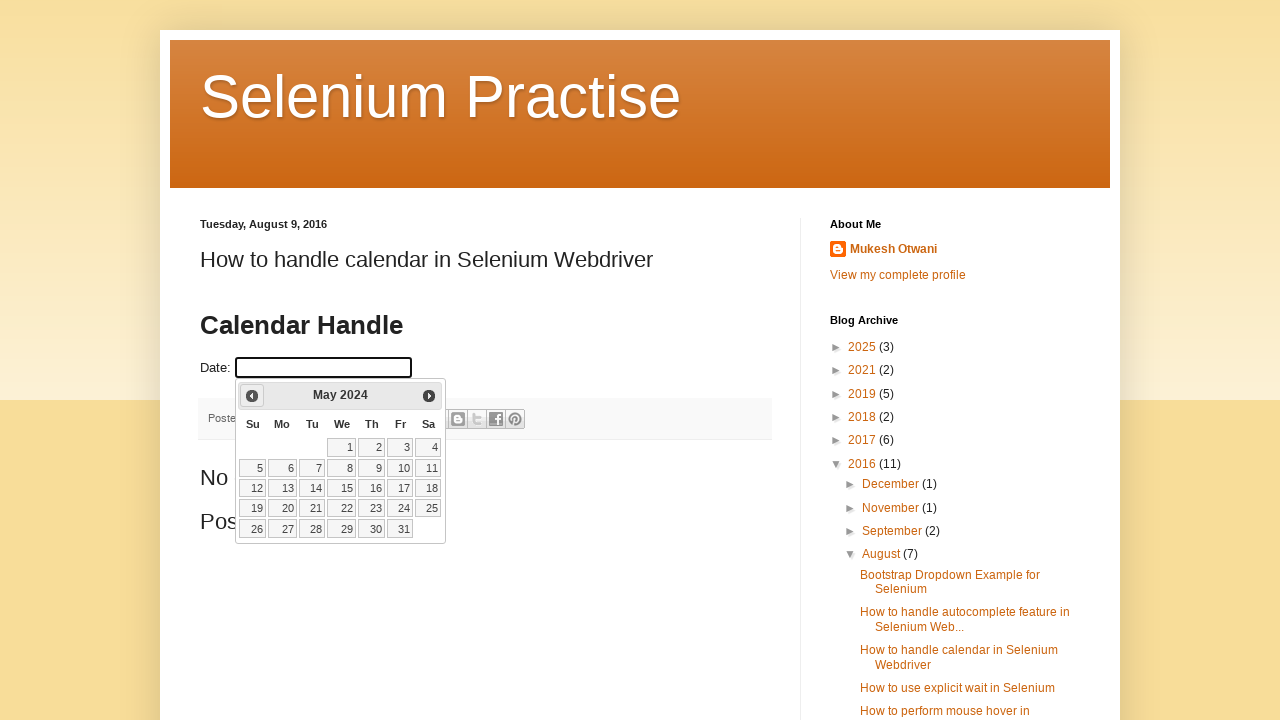

Clicked previous month button to navigate backwards at (252, 396) on xpath=//a[@title='Prev']
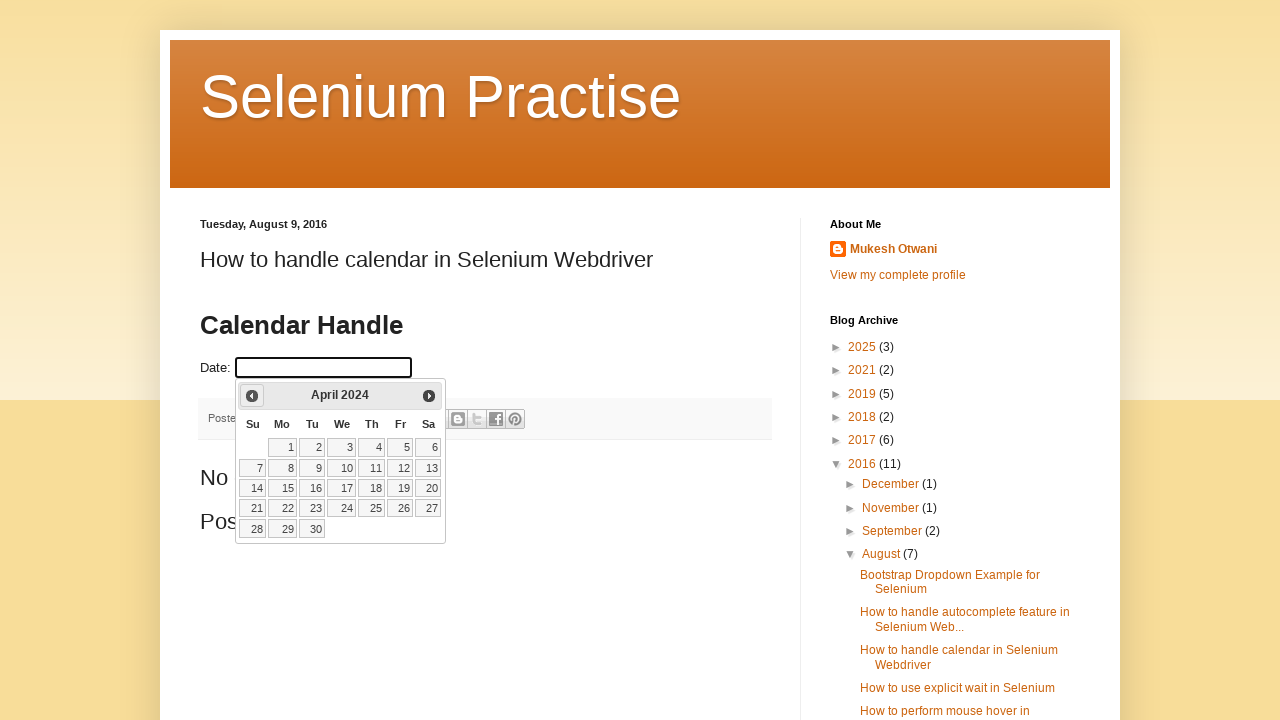

Clicked previous month button to navigate backwards at (252, 396) on xpath=//a[@title='Prev']
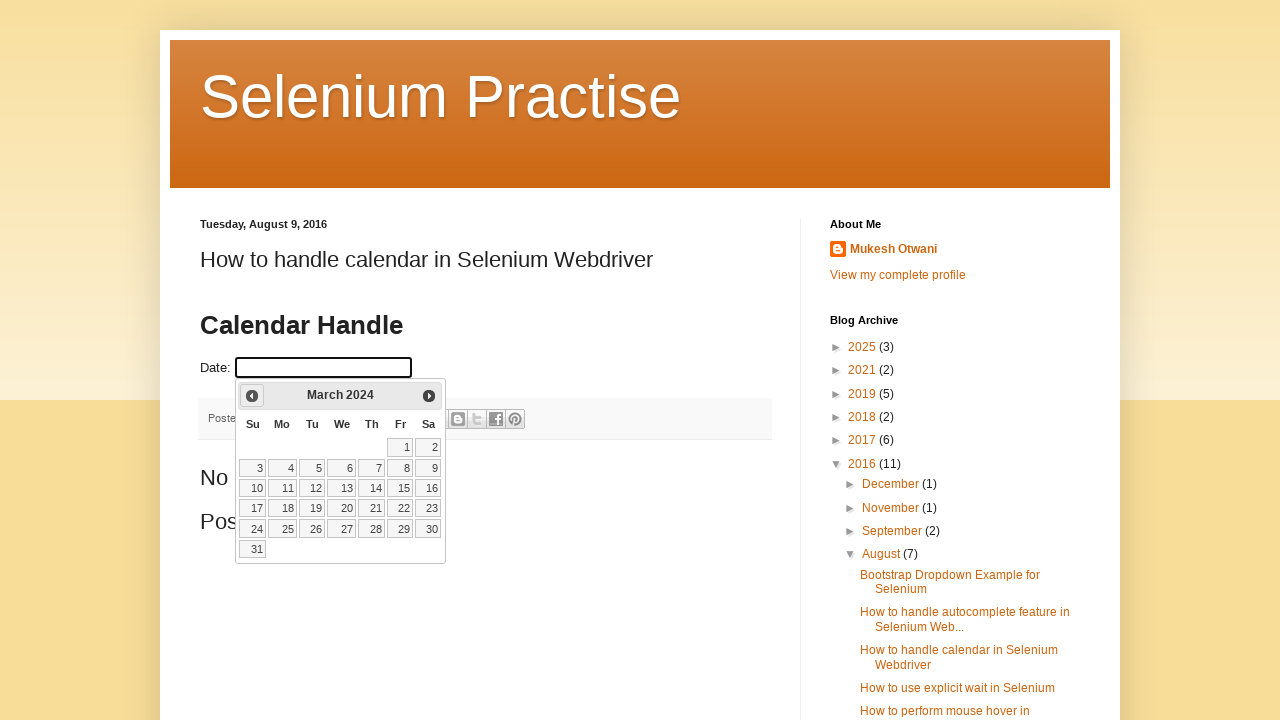

Clicked previous month button to navigate backwards at (252, 396) on xpath=//a[@title='Prev']
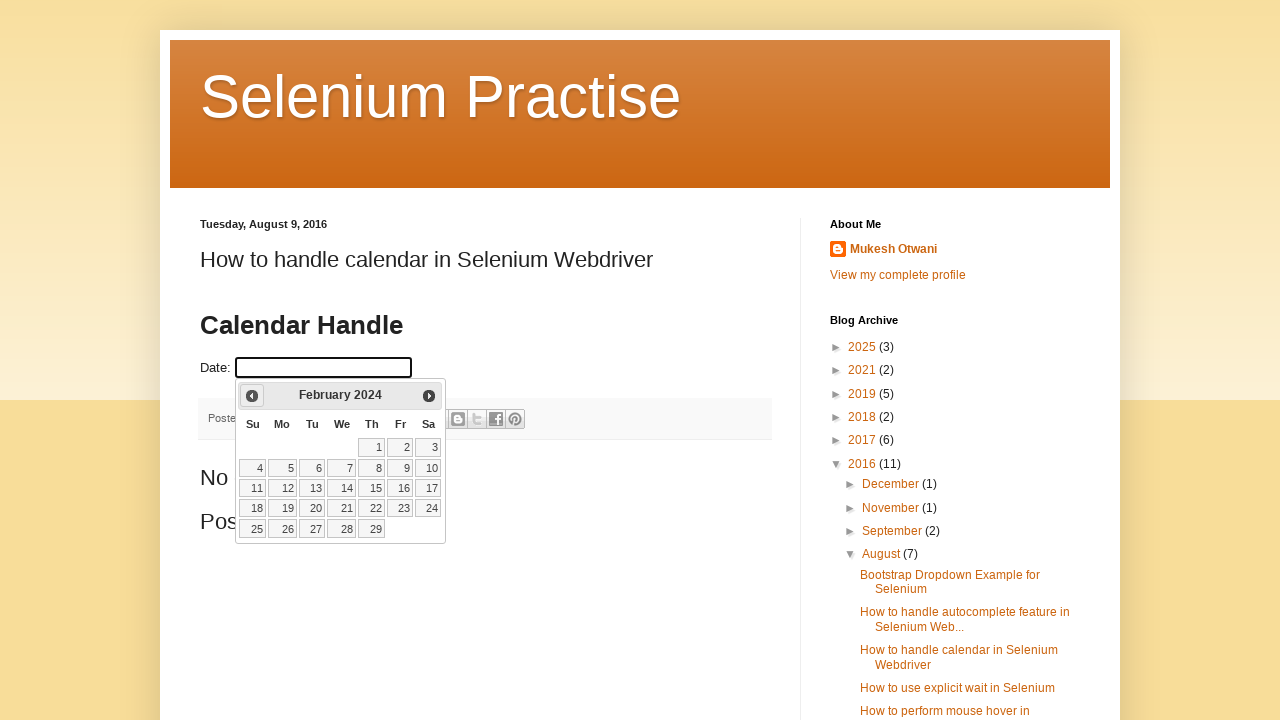

Clicked previous month button to navigate backwards at (252, 396) on xpath=//a[@title='Prev']
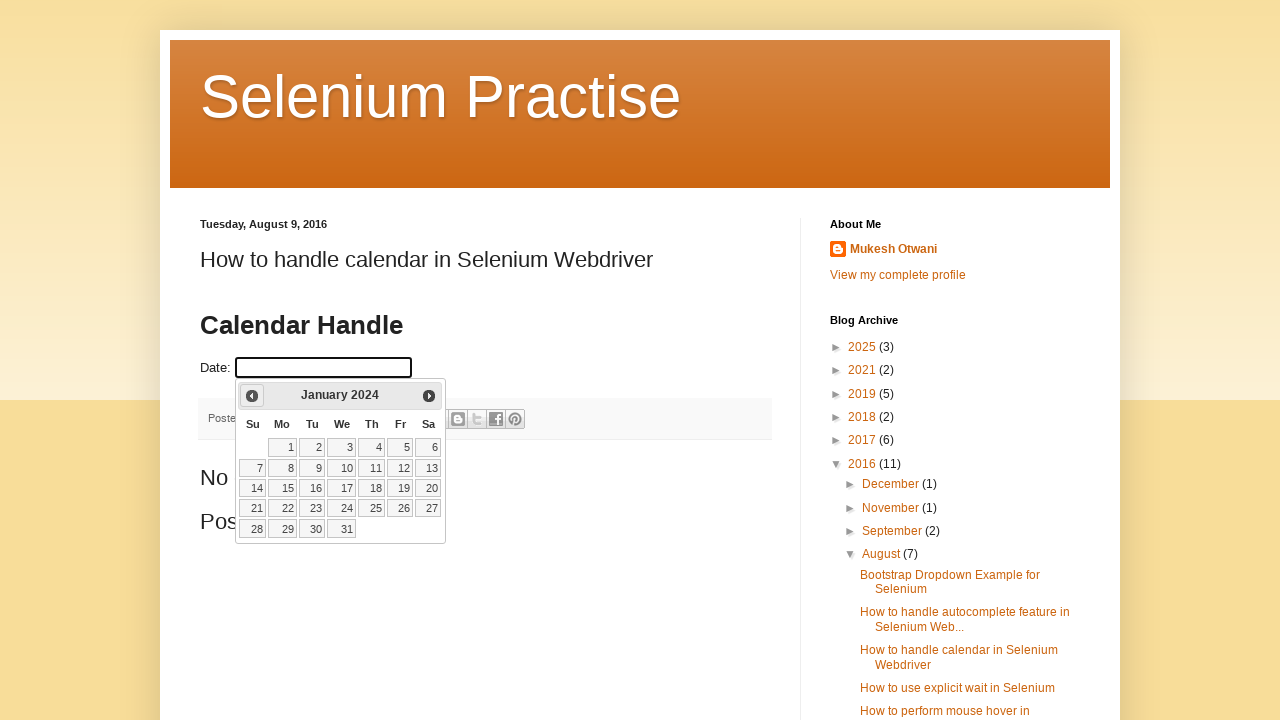

Clicked previous month button to navigate backwards at (252, 396) on xpath=//a[@title='Prev']
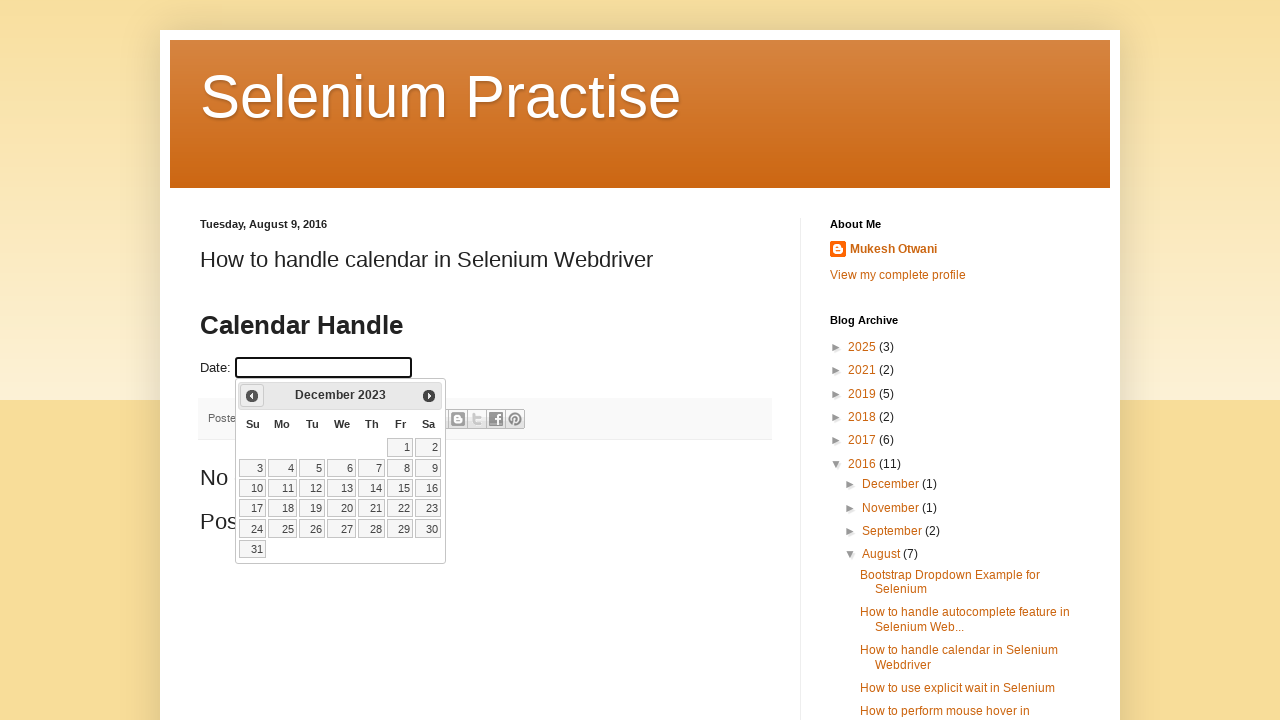

Clicked previous month button to navigate backwards at (252, 396) on xpath=//a[@title='Prev']
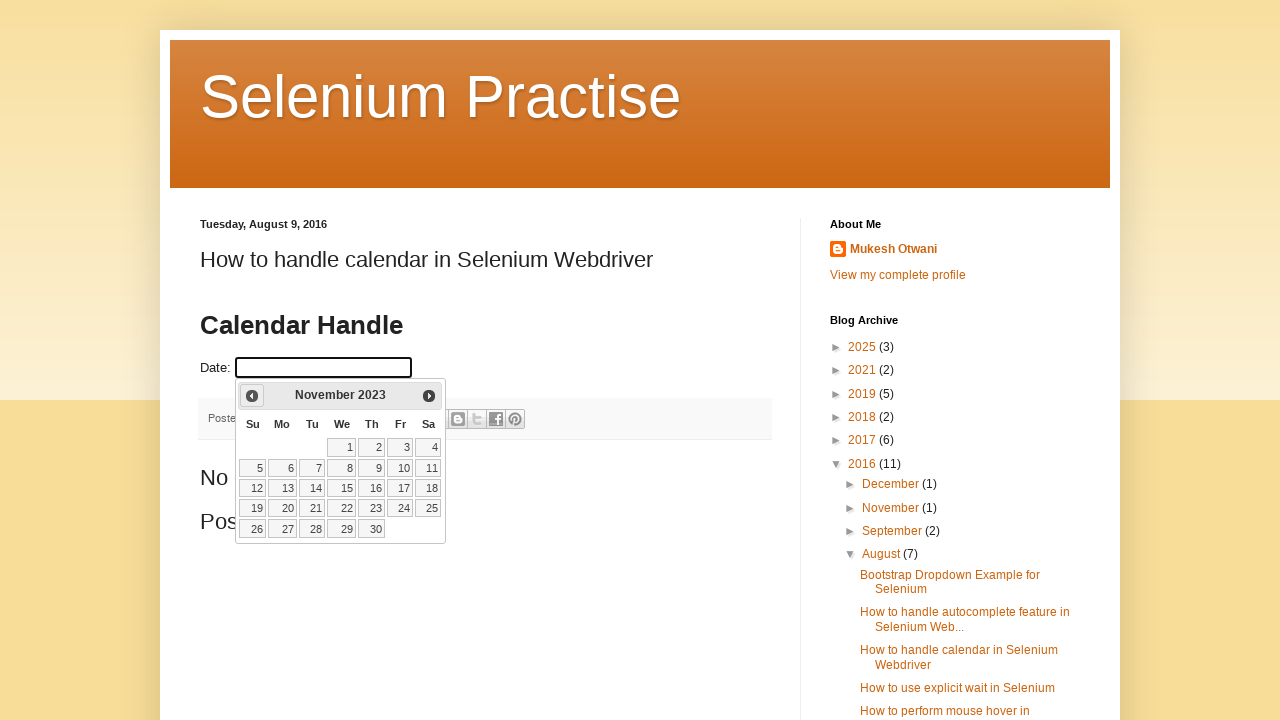

Clicked previous month button to navigate backwards at (252, 396) on xpath=//a[@title='Prev']
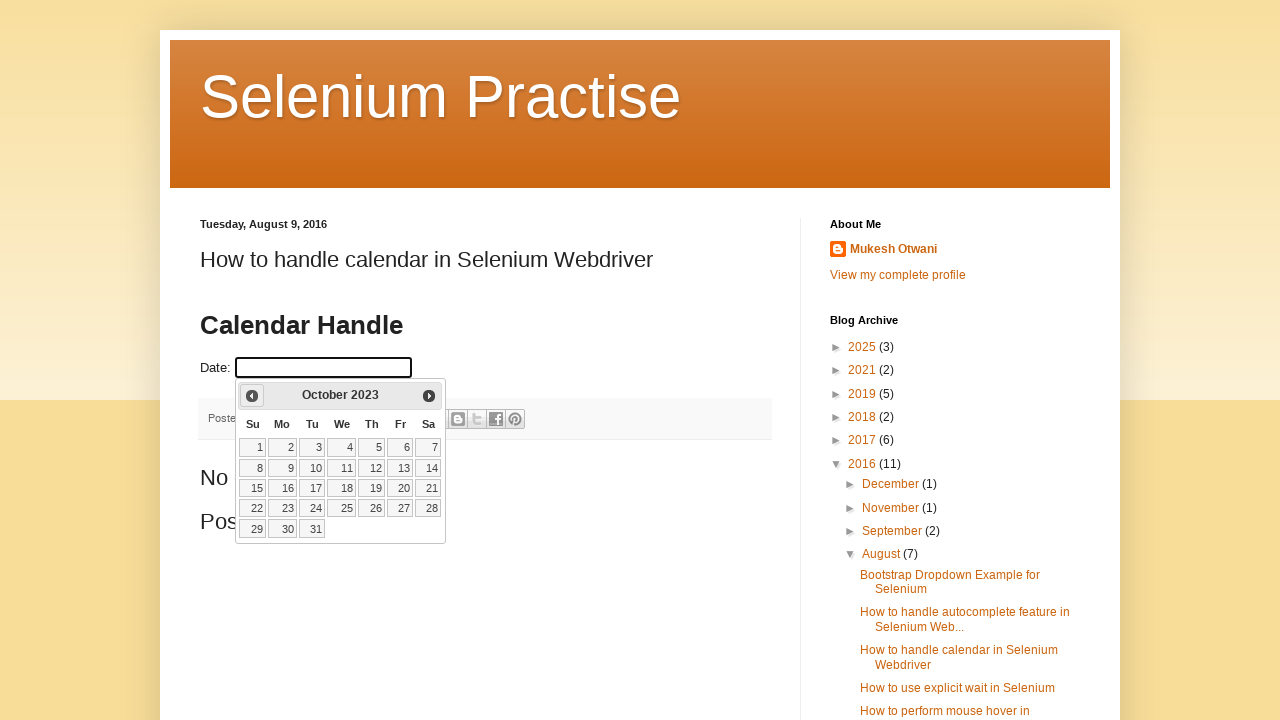

Clicked previous month button to navigate backwards at (252, 396) on xpath=//a[@title='Prev']
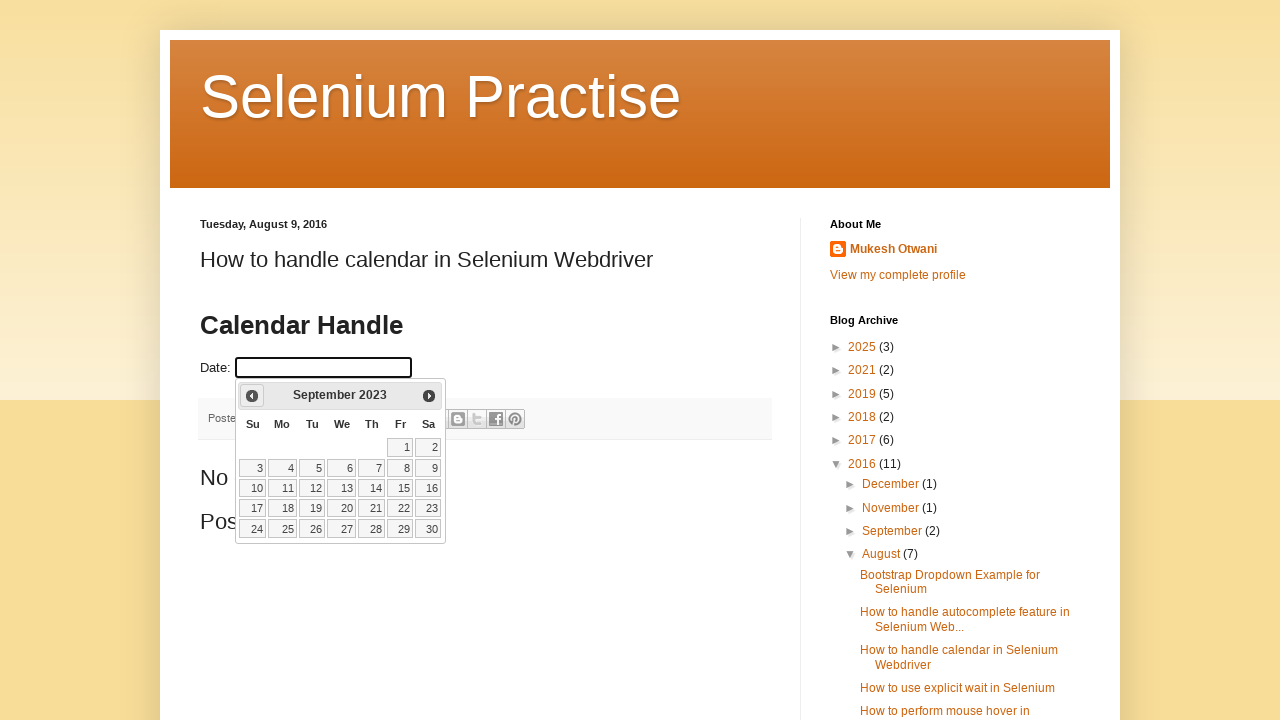

Clicked previous month button to navigate backwards at (252, 396) on xpath=//a[@title='Prev']
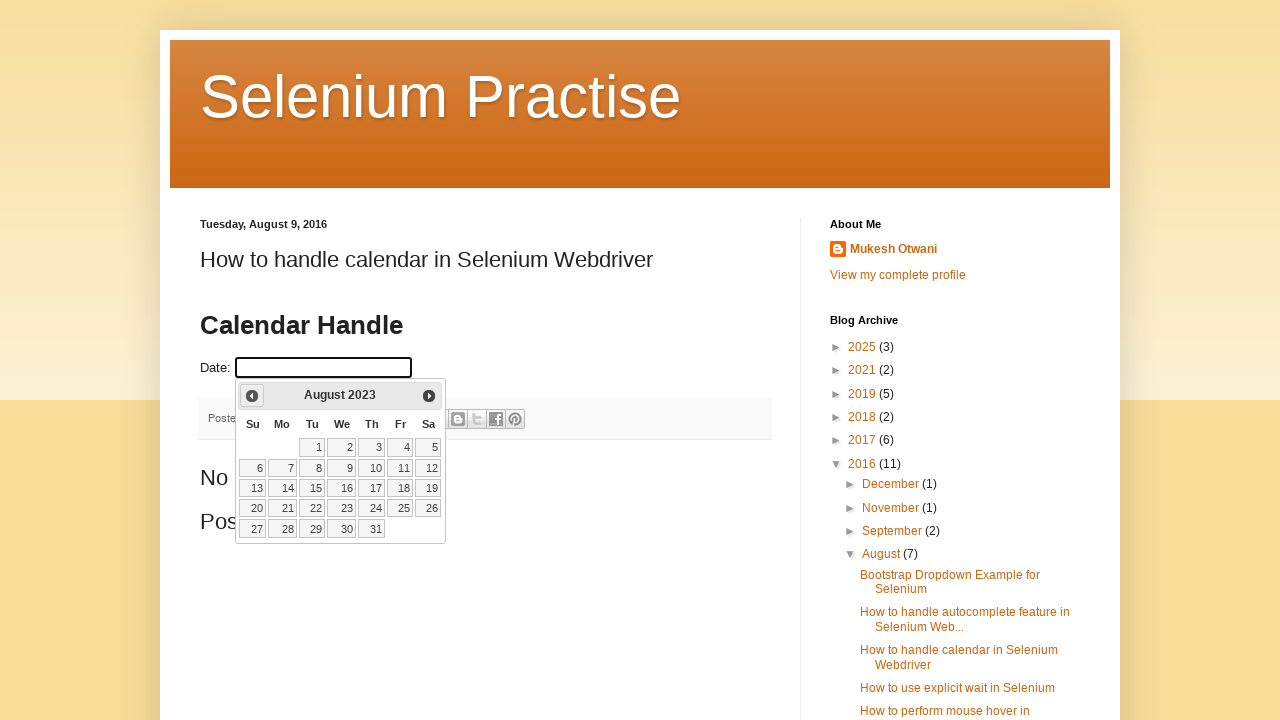

Clicked previous month button to navigate backwards at (252, 396) on xpath=//a[@title='Prev']
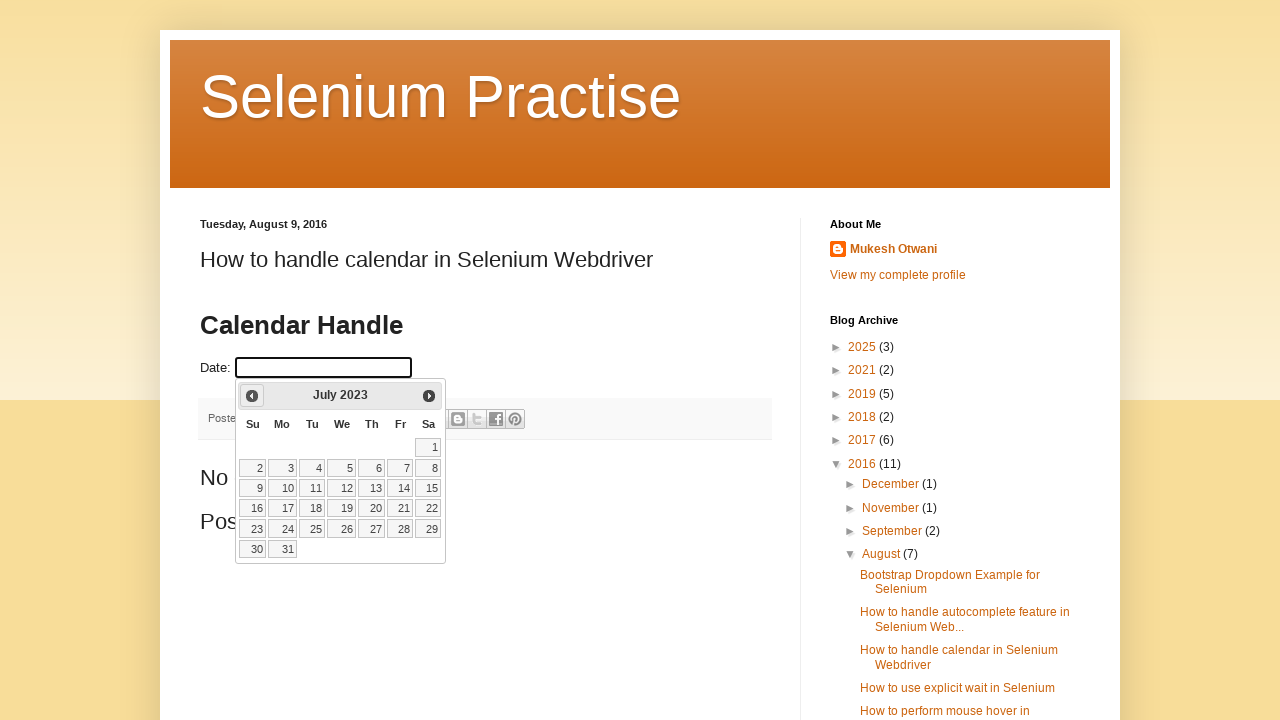

Clicked previous month button to navigate backwards at (252, 396) on xpath=//a[@title='Prev']
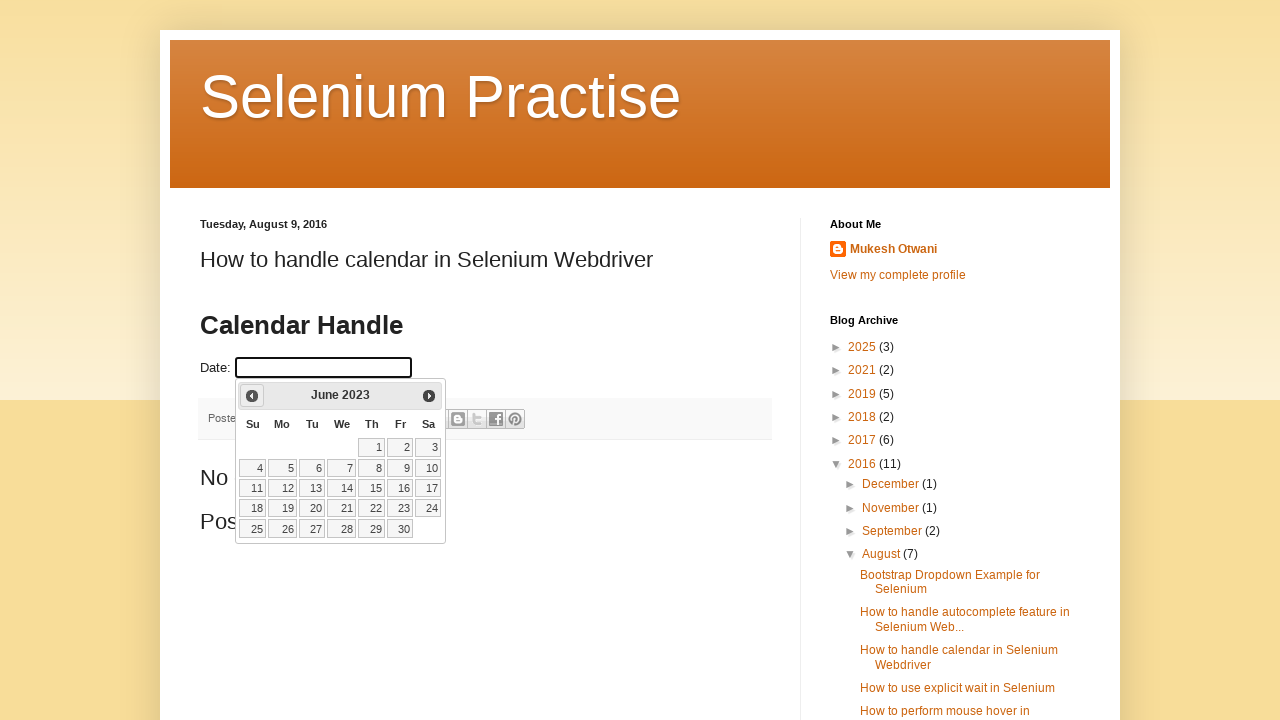

Clicked previous month button to navigate backwards at (252, 396) on xpath=//a[@title='Prev']
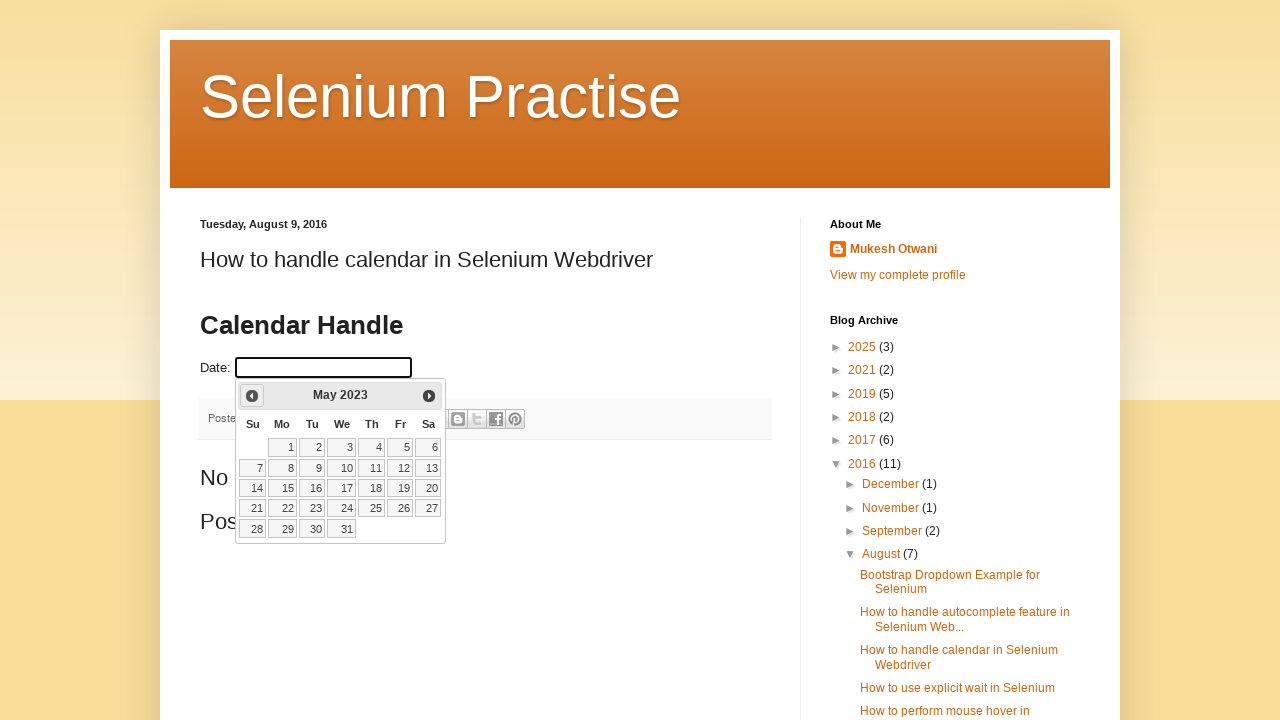

Clicked previous month button to navigate backwards at (252, 396) on xpath=//a[@title='Prev']
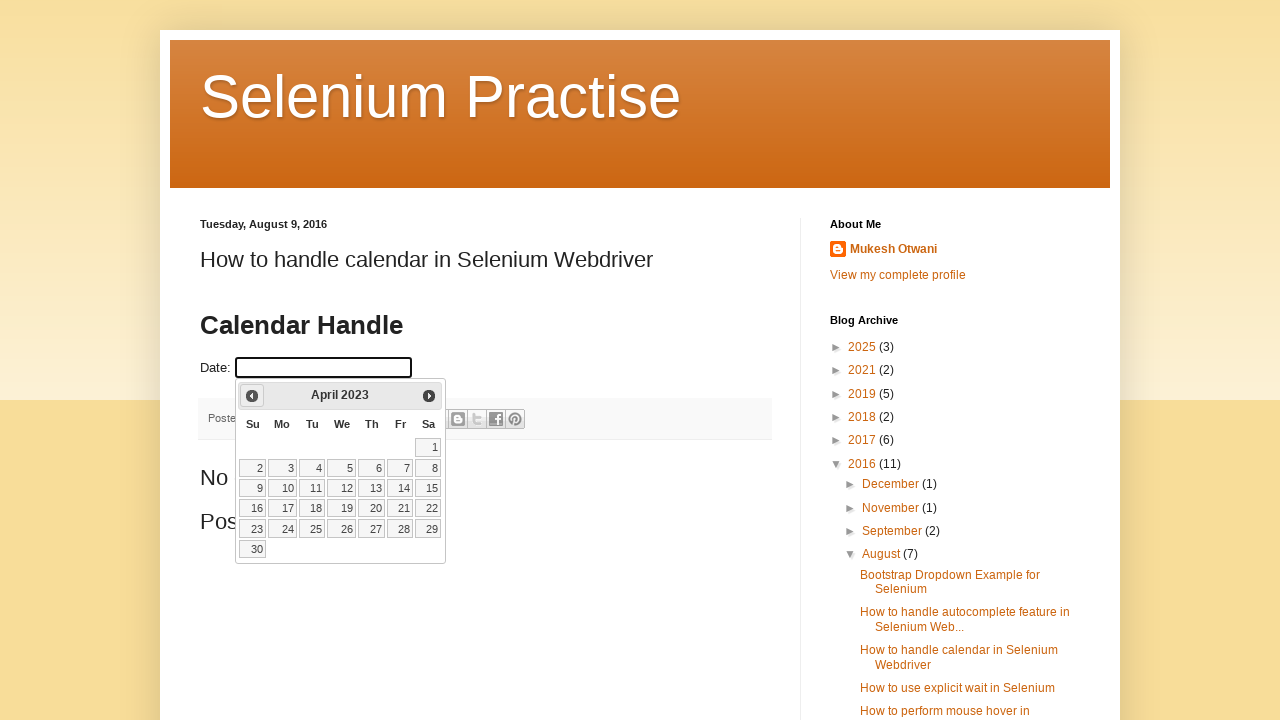

Clicked previous month button to navigate backwards at (252, 396) on xpath=//a[@title='Prev']
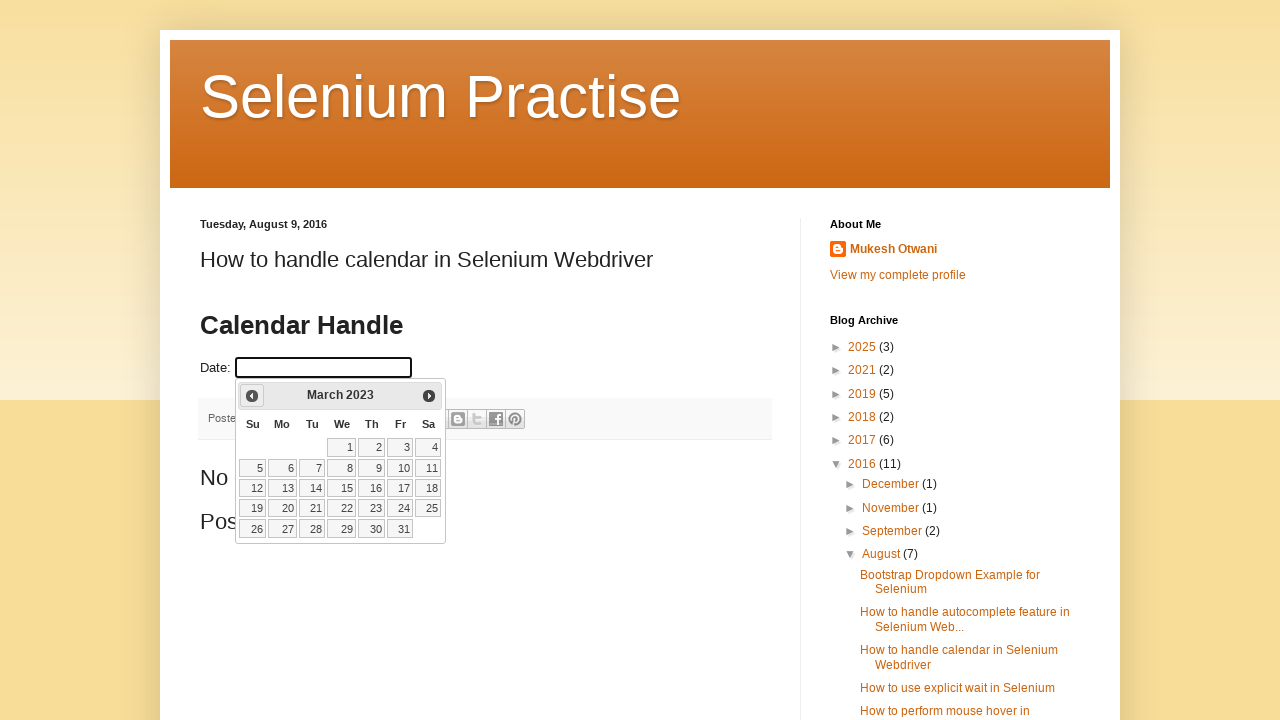

Clicked previous month button to navigate backwards at (252, 396) on xpath=//a[@title='Prev']
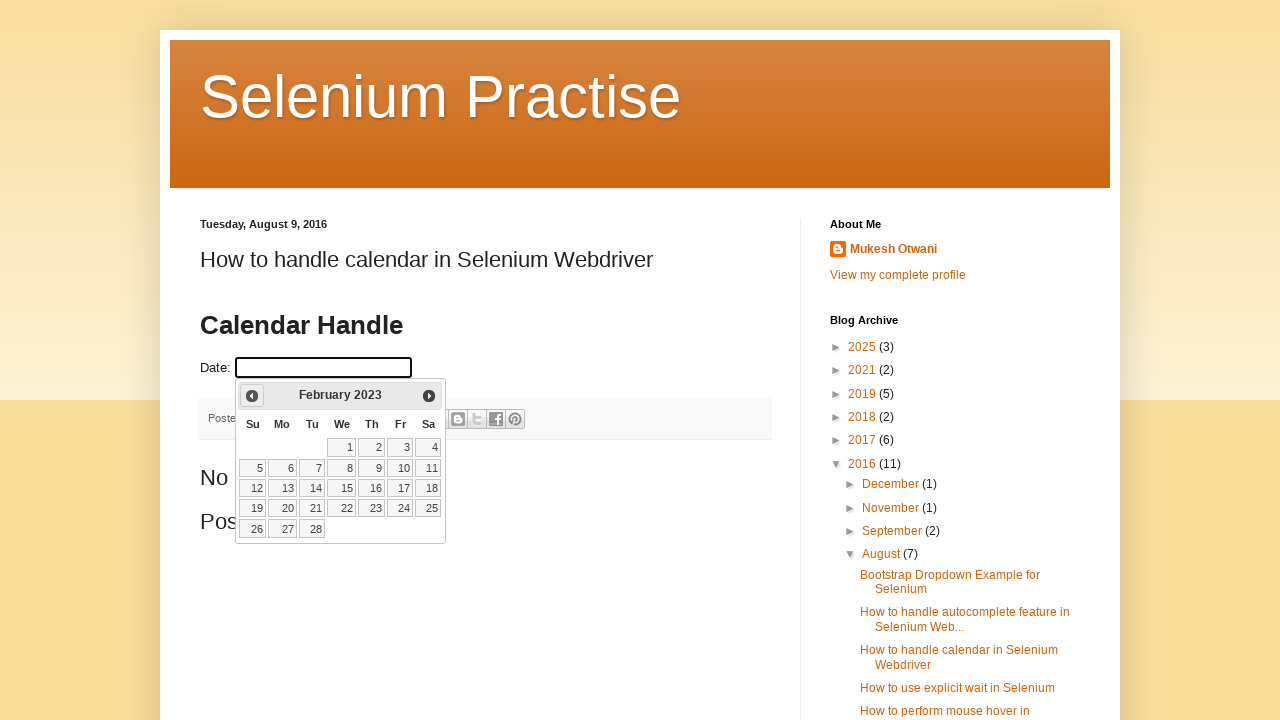

Clicked previous month button to navigate backwards at (252, 396) on xpath=//a[@title='Prev']
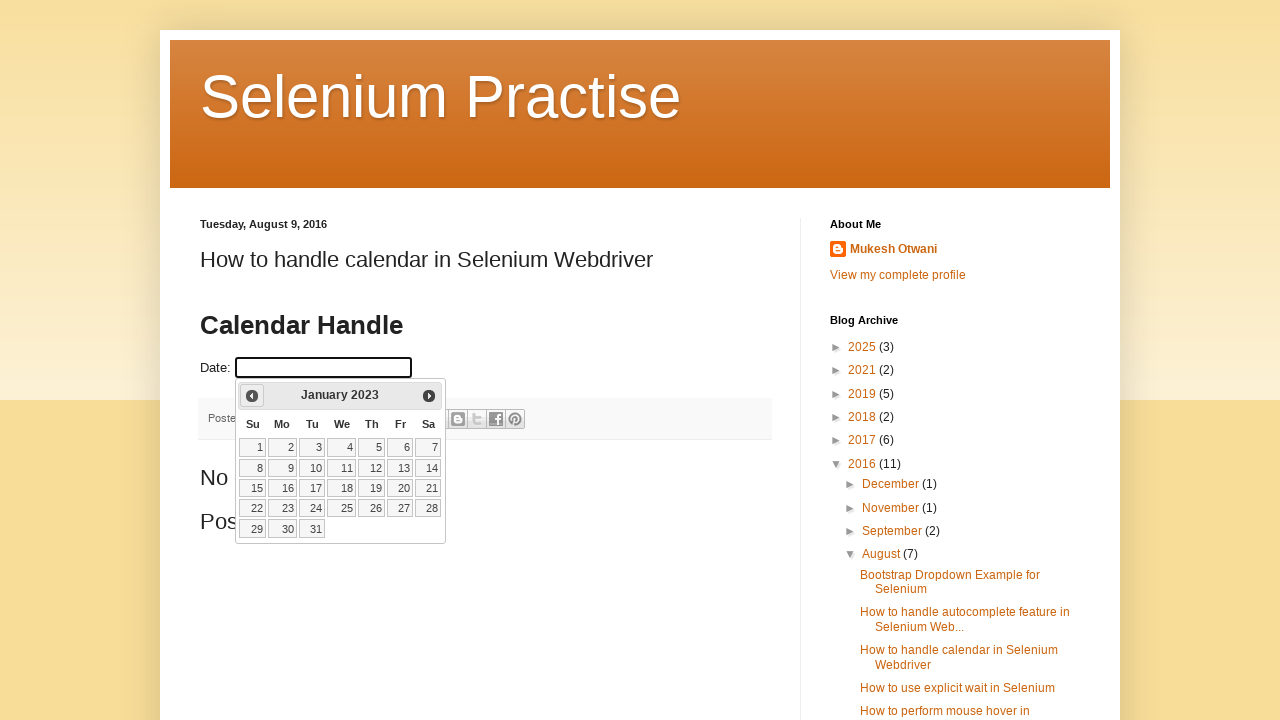

Clicked previous month button to navigate backwards at (252, 396) on xpath=//a[@title='Prev']
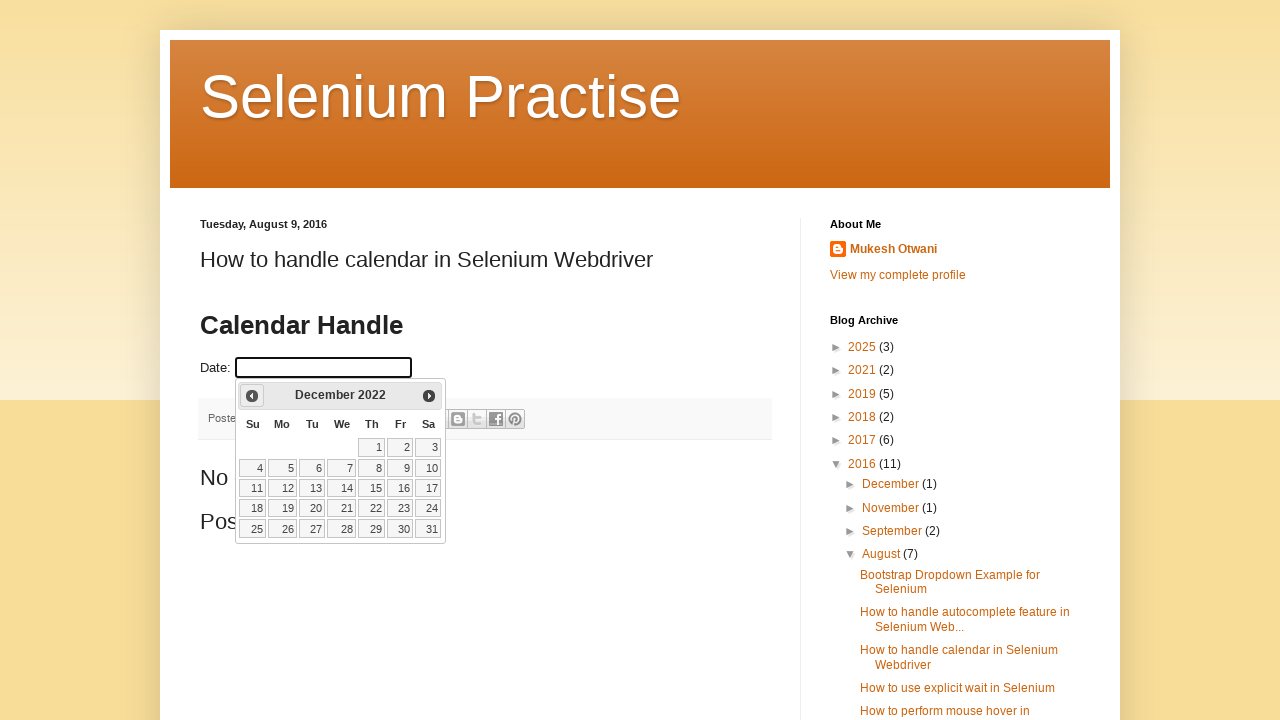

Clicked previous month button to navigate backwards at (252, 396) on xpath=//a[@title='Prev']
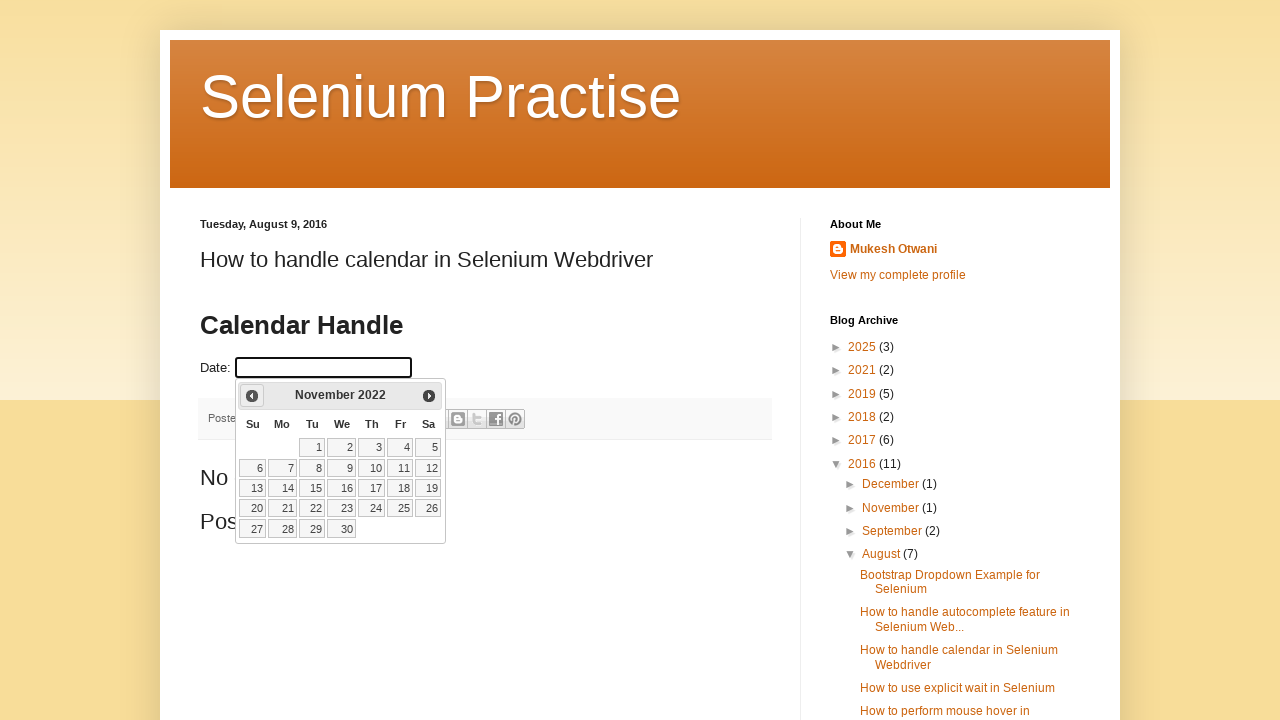

Clicked previous month button to navigate backwards at (252, 396) on xpath=//a[@title='Prev']
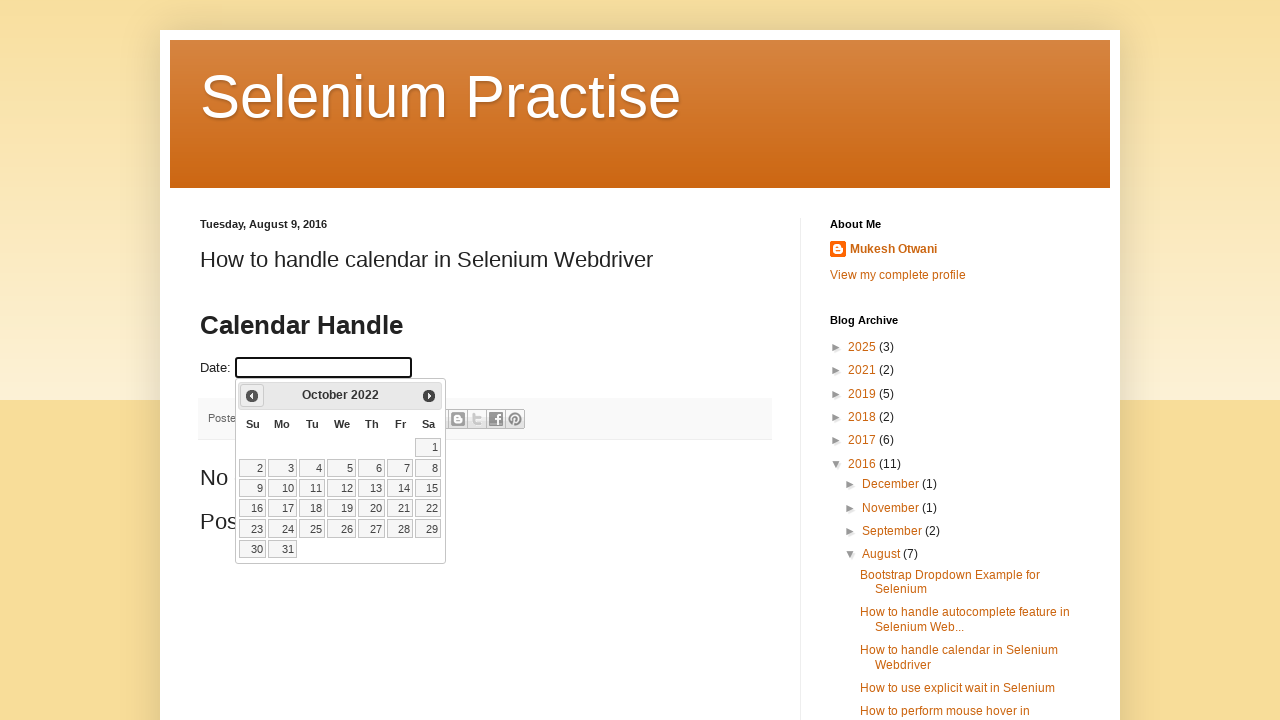

Clicked previous month button to navigate backwards at (252, 396) on xpath=//a[@title='Prev']
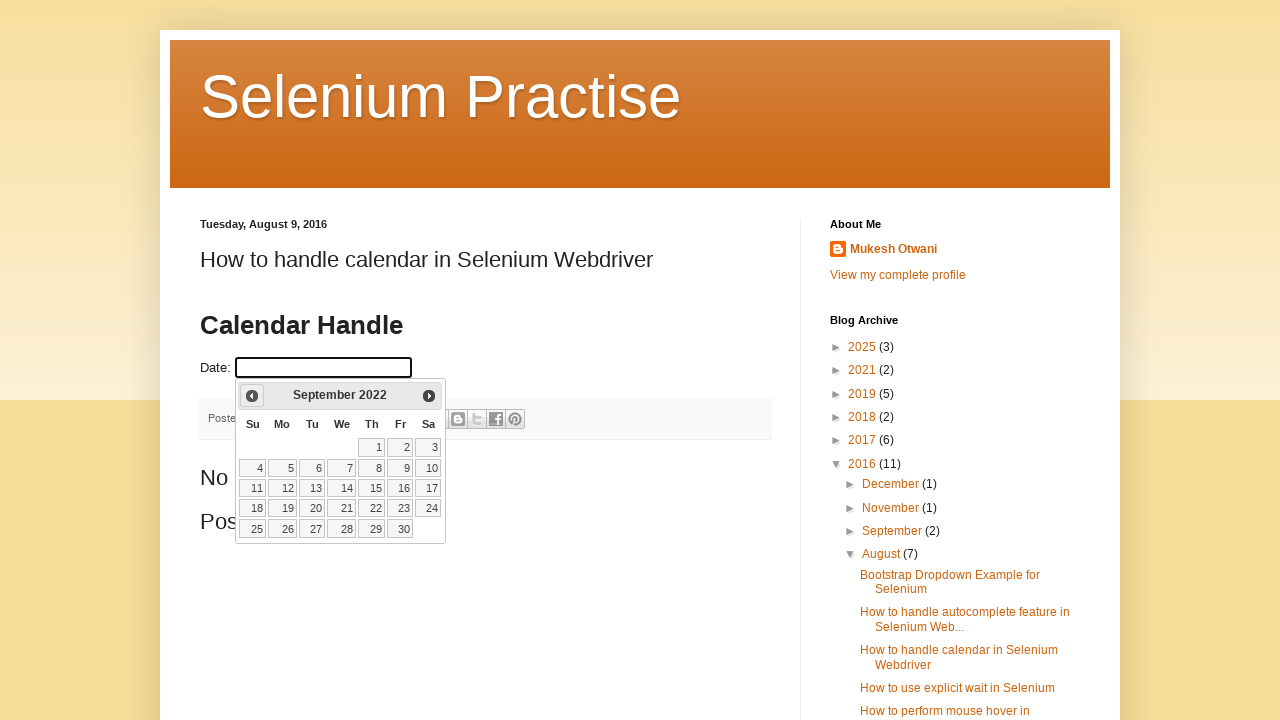

Clicked previous month button to navigate backwards at (252, 396) on xpath=//a[@title='Prev']
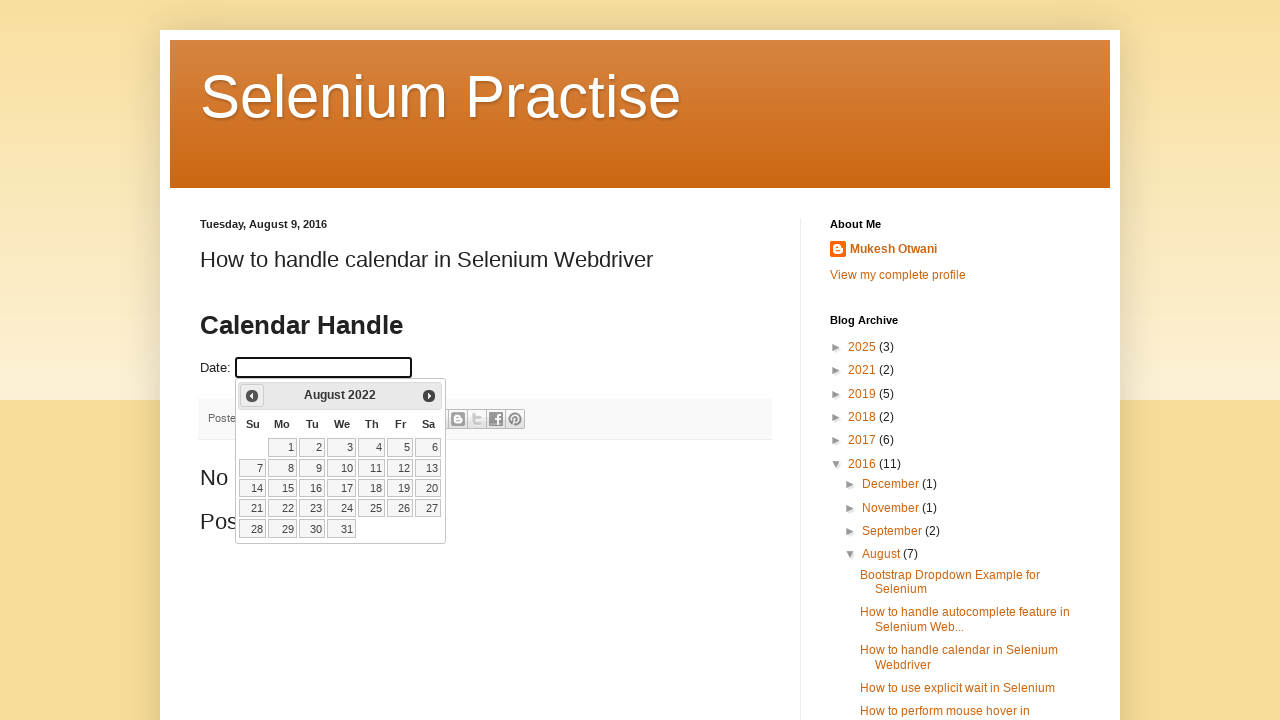

Clicked previous month button to navigate backwards at (252, 396) on xpath=//a[@title='Prev']
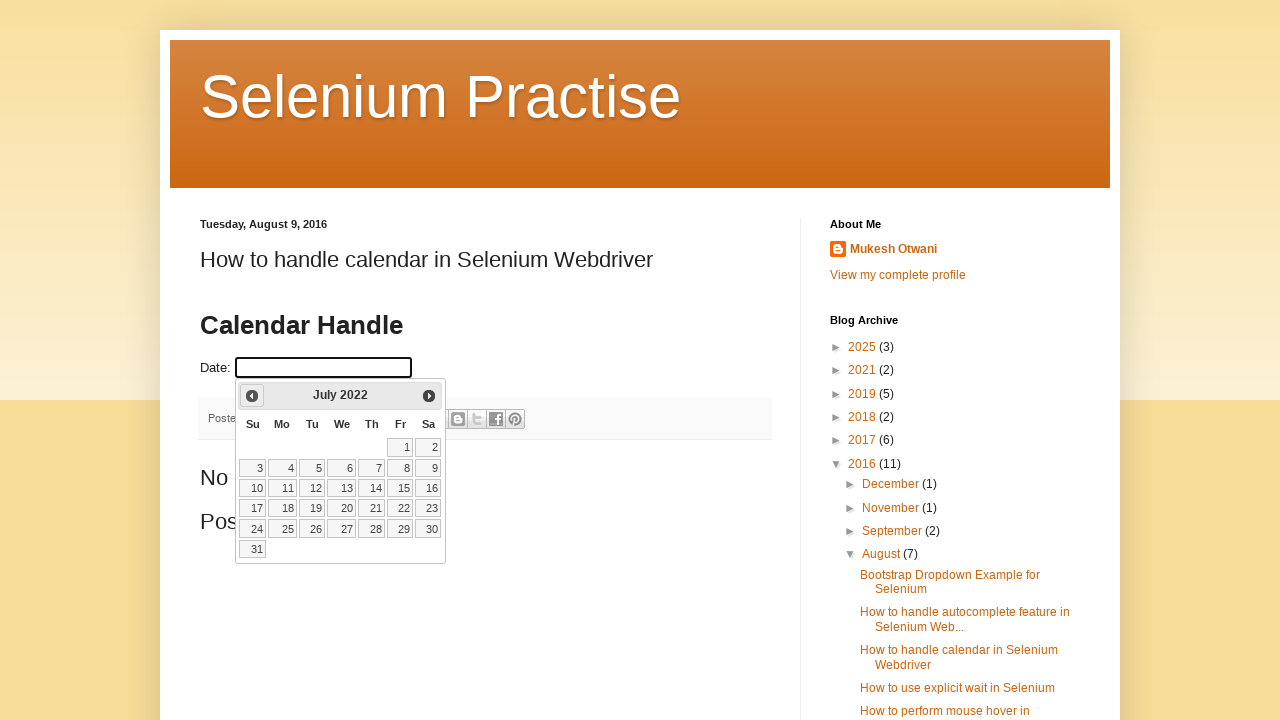

Clicked previous month button to navigate backwards at (252, 396) on xpath=//a[@title='Prev']
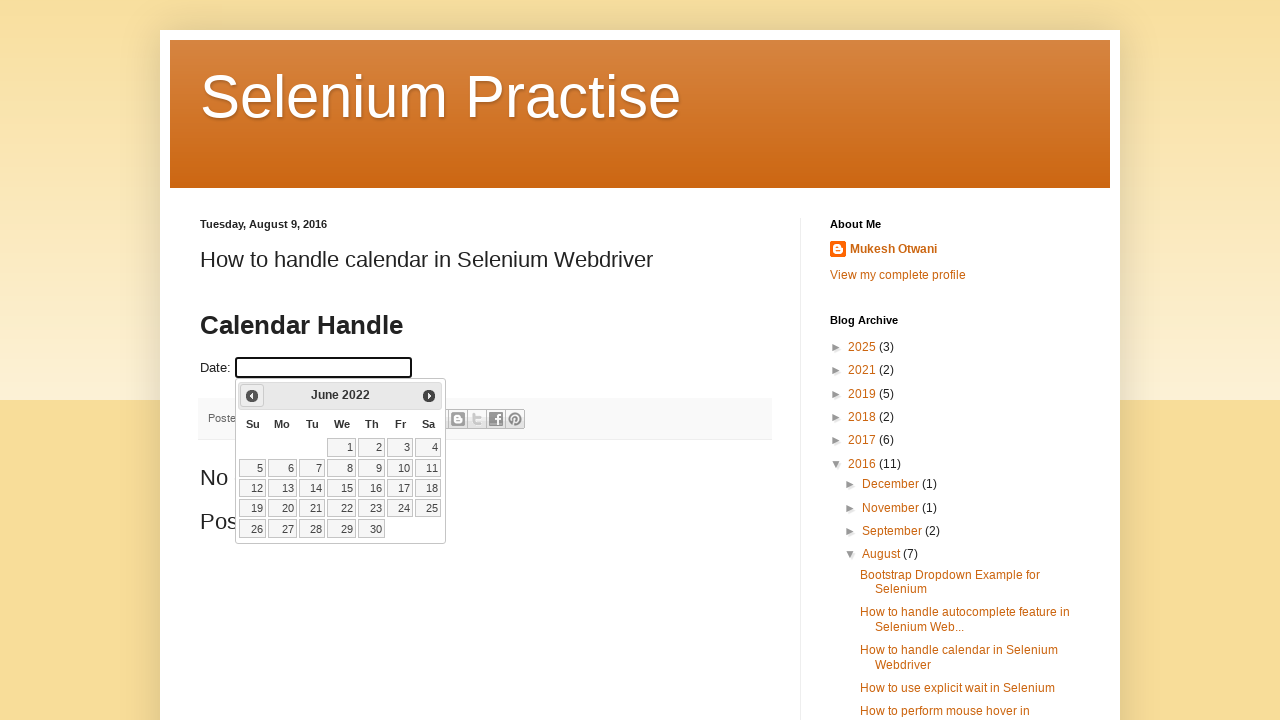

Clicked previous month button to navigate backwards at (252, 396) on xpath=//a[@title='Prev']
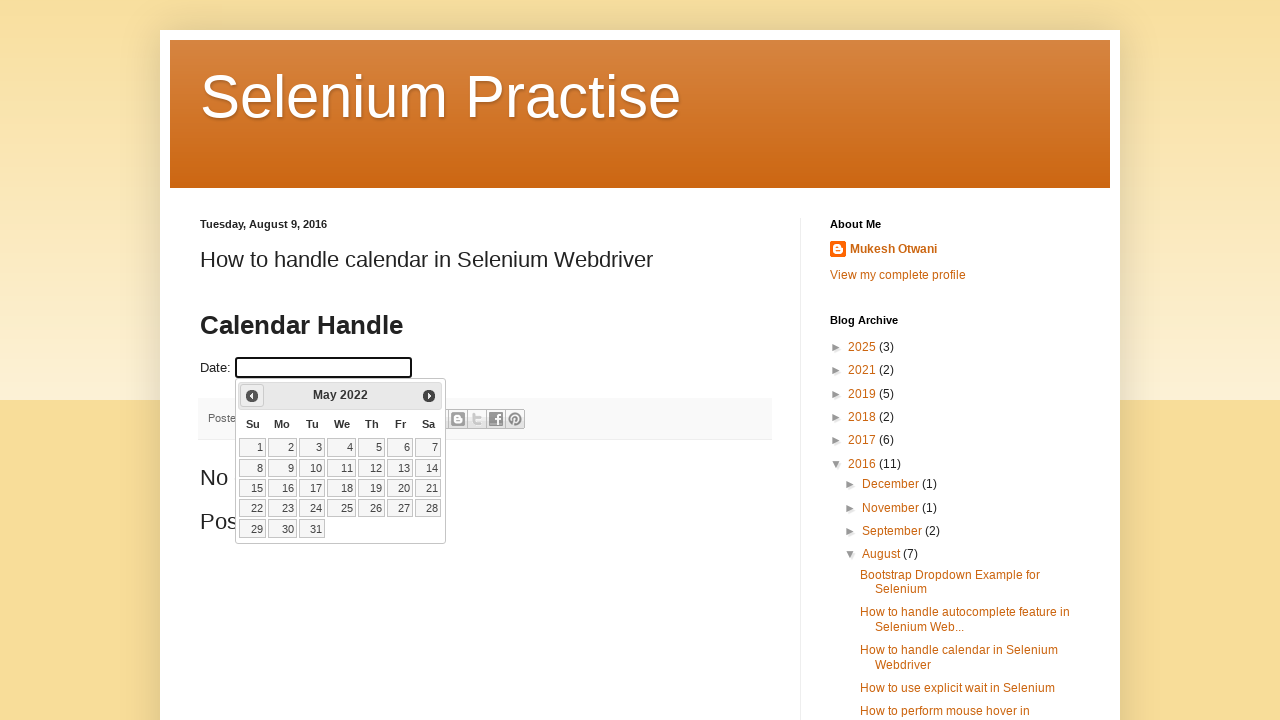

Clicked previous month button to navigate backwards at (252, 396) on xpath=//a[@title='Prev']
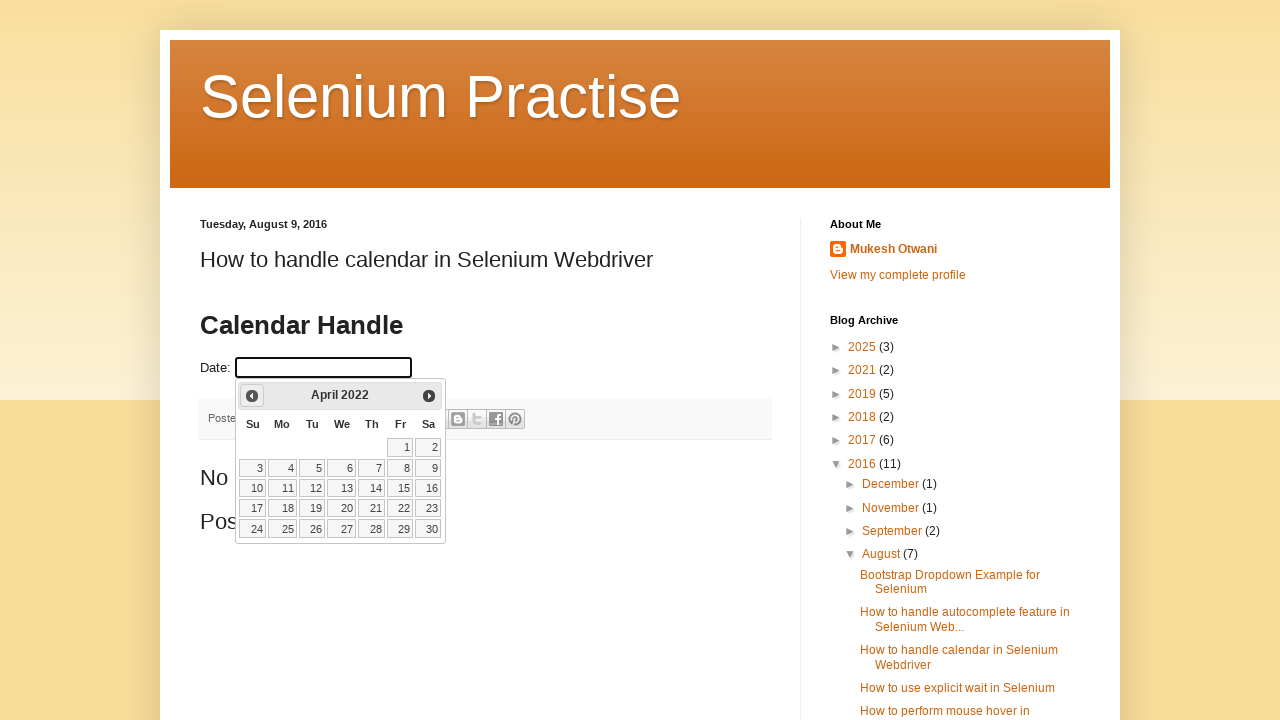

Clicked previous month button to navigate backwards at (252, 396) on xpath=//a[@title='Prev']
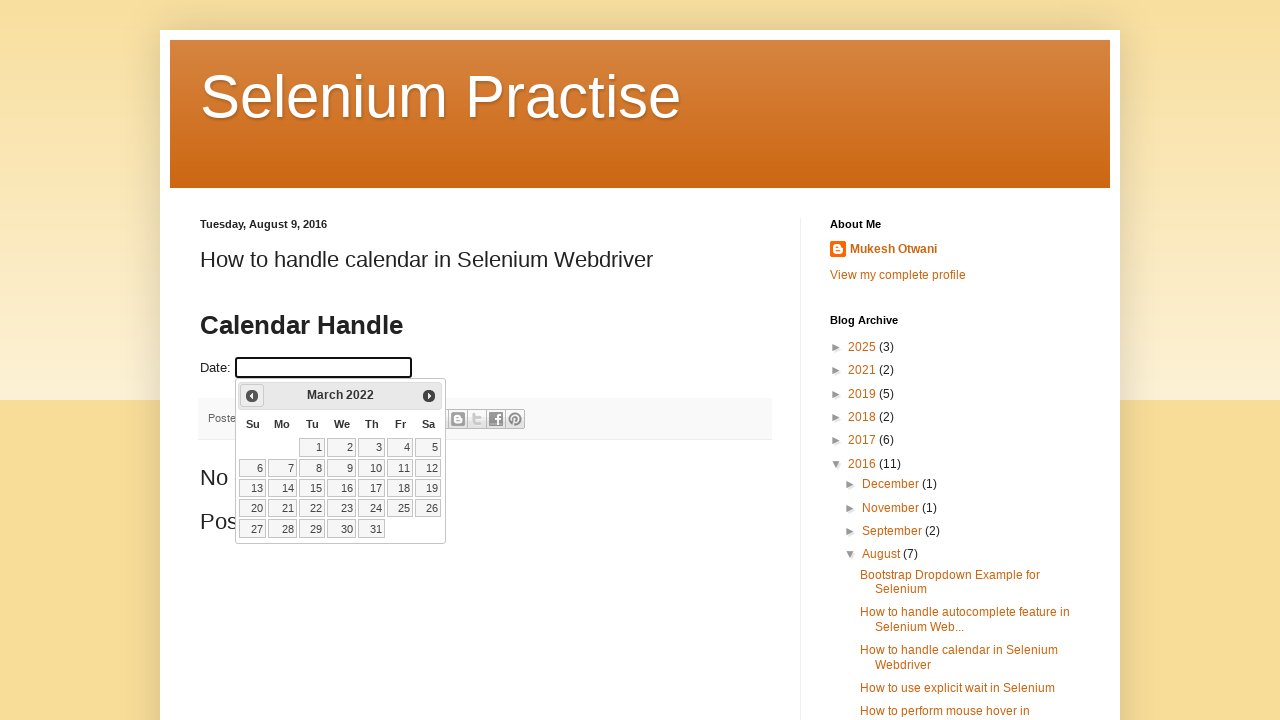

Clicked previous month button to navigate backwards at (252, 396) on xpath=//a[@title='Prev']
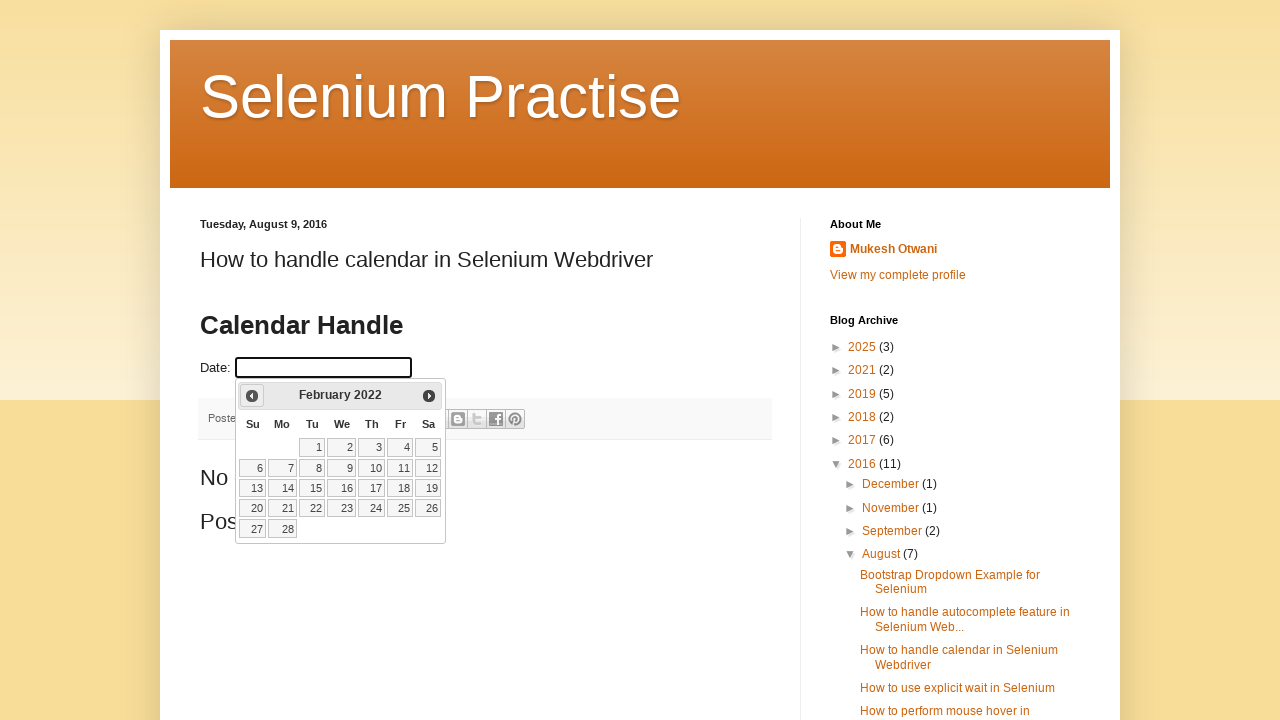

Clicked previous month button to navigate backwards at (252, 396) on xpath=//a[@title='Prev']
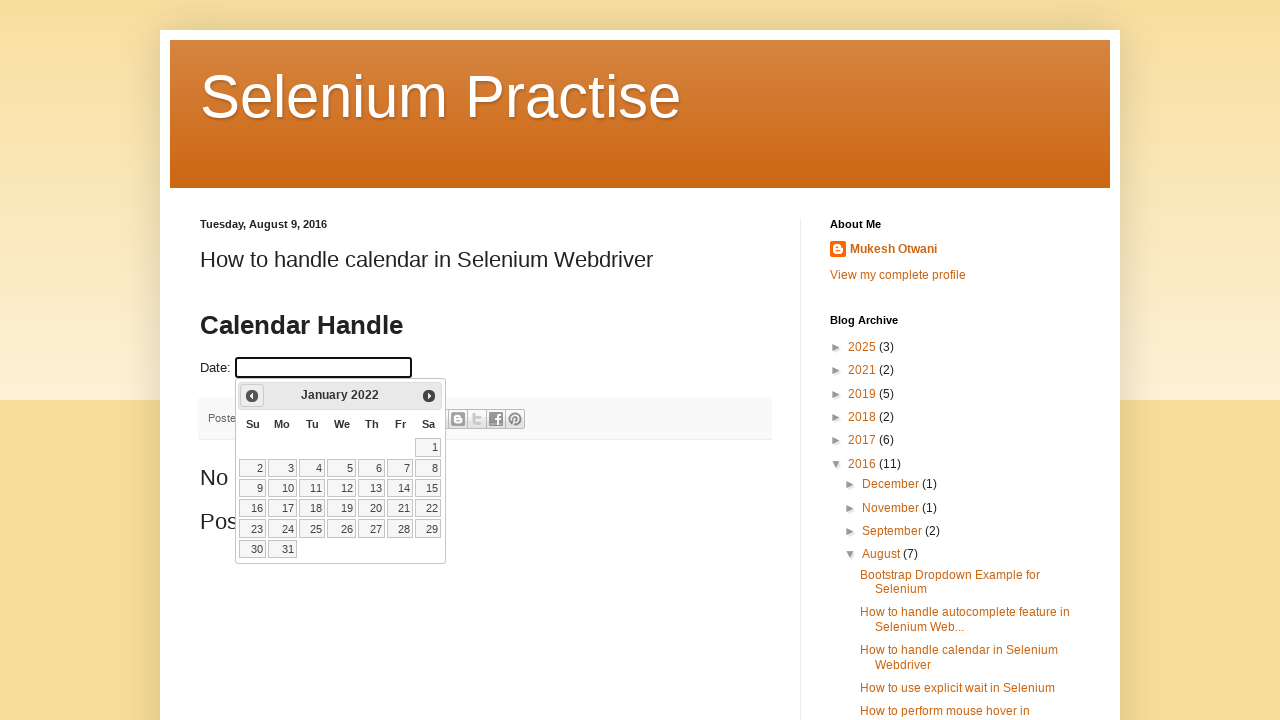

Clicked previous month button to navigate backwards at (252, 396) on xpath=//a[@title='Prev']
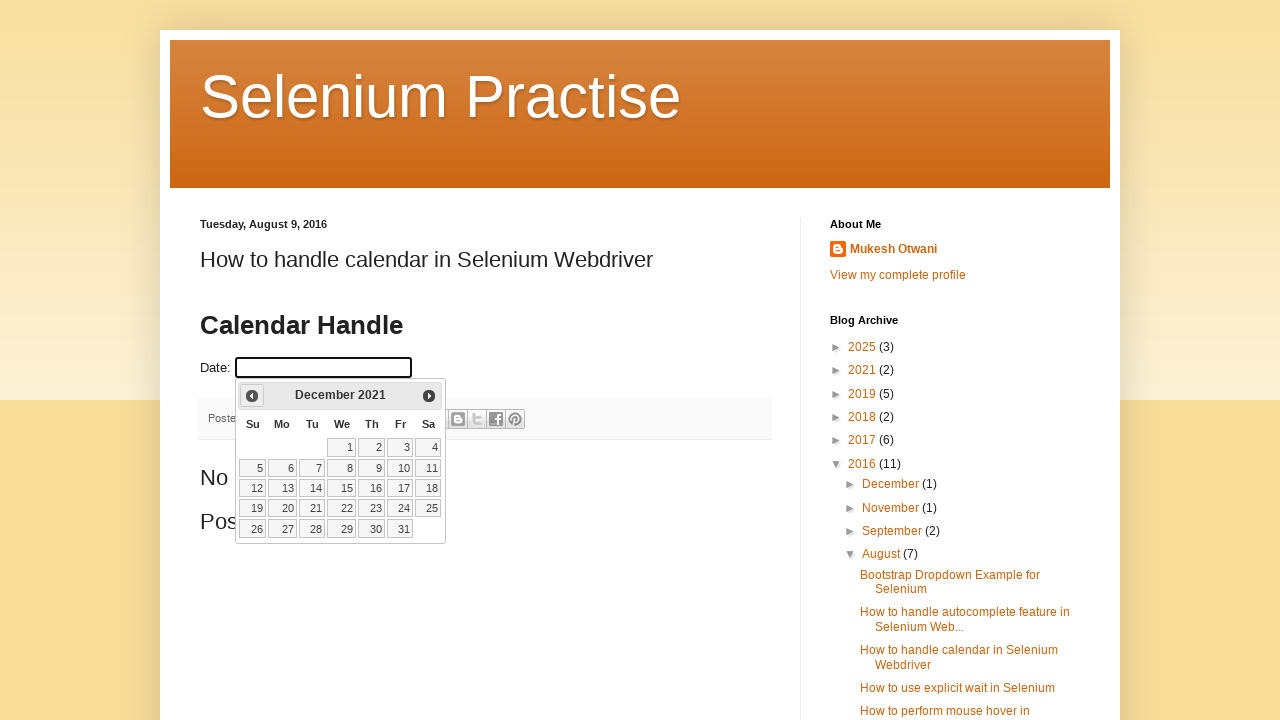

Clicked previous month button to navigate backwards at (252, 396) on xpath=//a[@title='Prev']
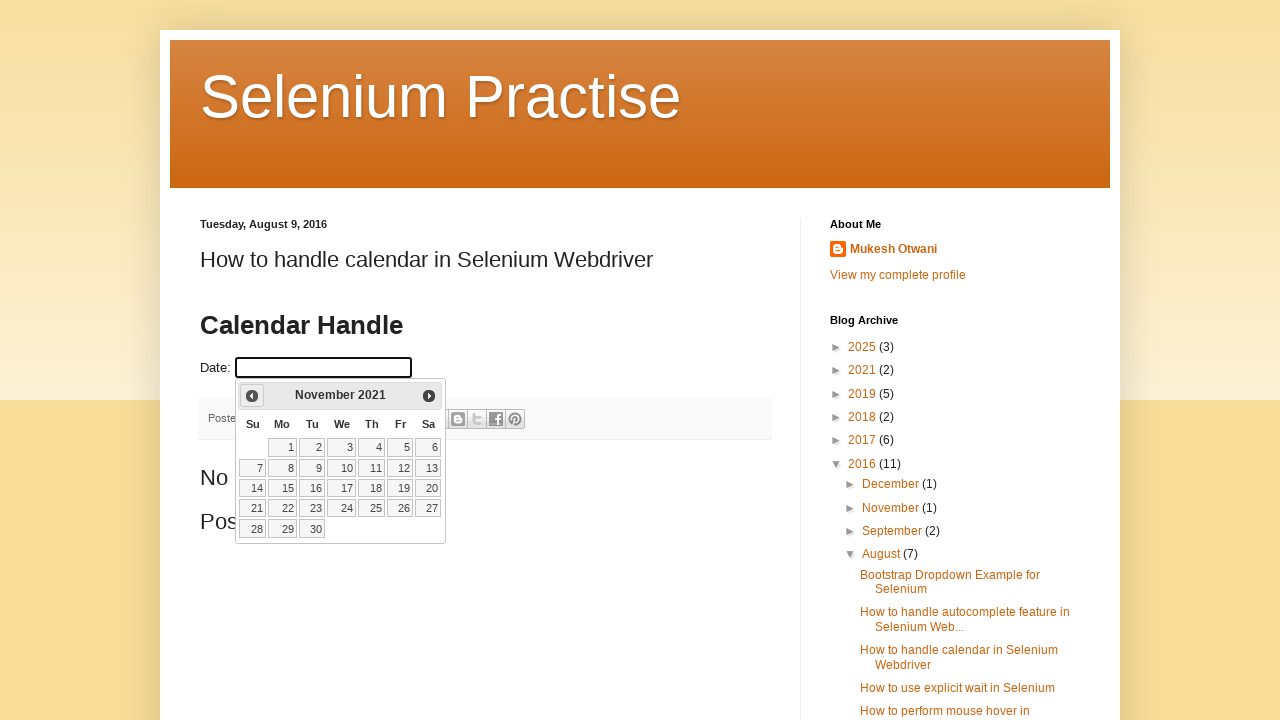

Clicked previous month button to navigate backwards at (252, 396) on xpath=//a[@title='Prev']
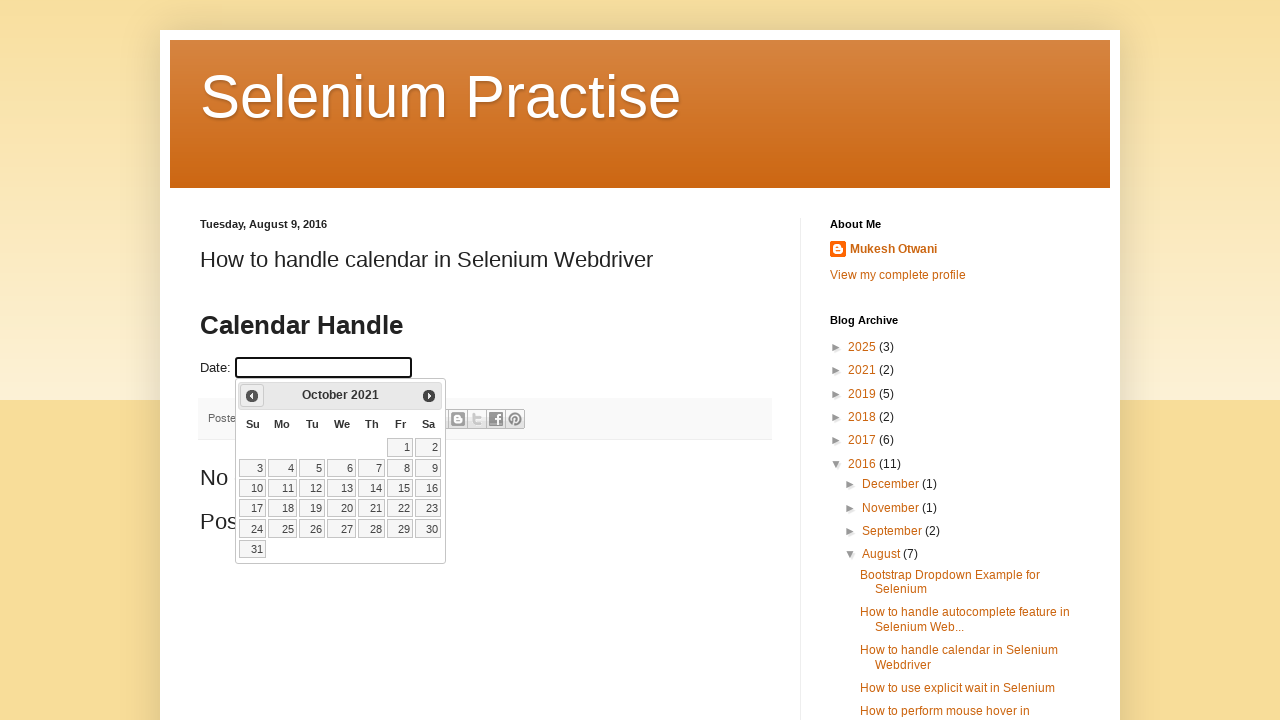

Clicked previous month button to navigate backwards at (252, 396) on xpath=//a[@title='Prev']
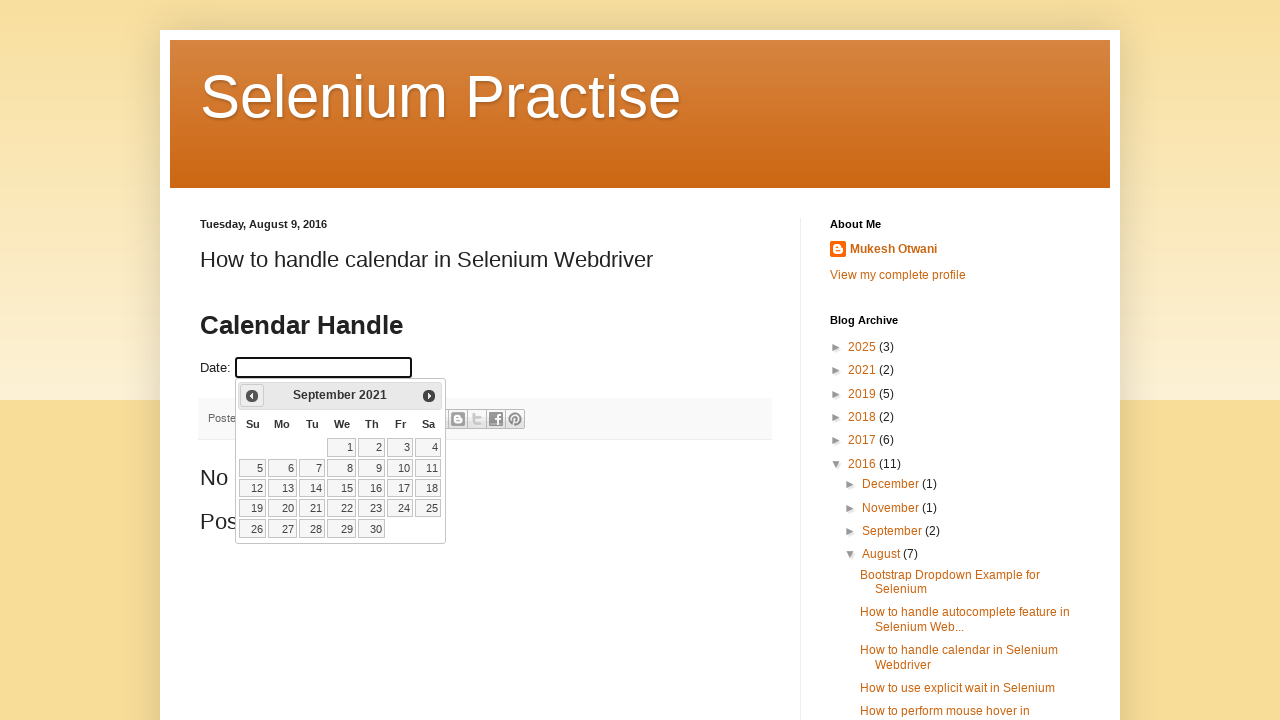

Clicked previous month button to navigate backwards at (252, 396) on xpath=//a[@title='Prev']
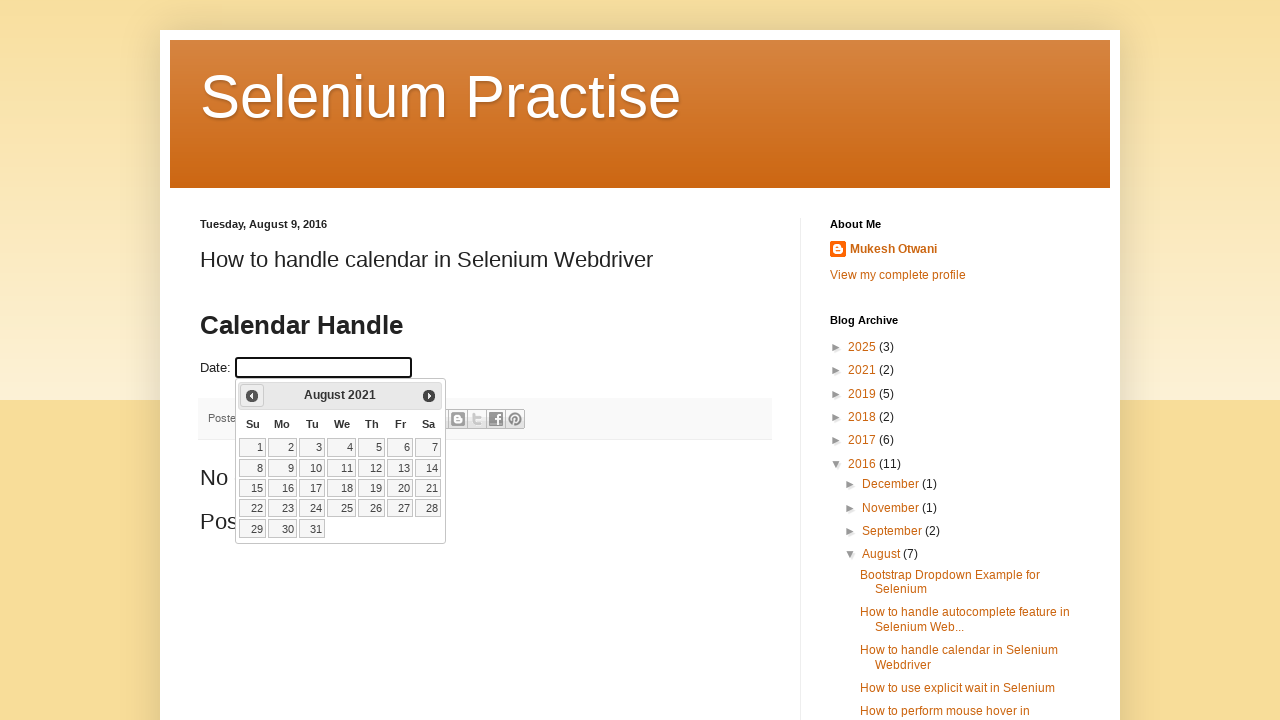

Clicked previous month button to navigate backwards at (252, 396) on xpath=//a[@title='Prev']
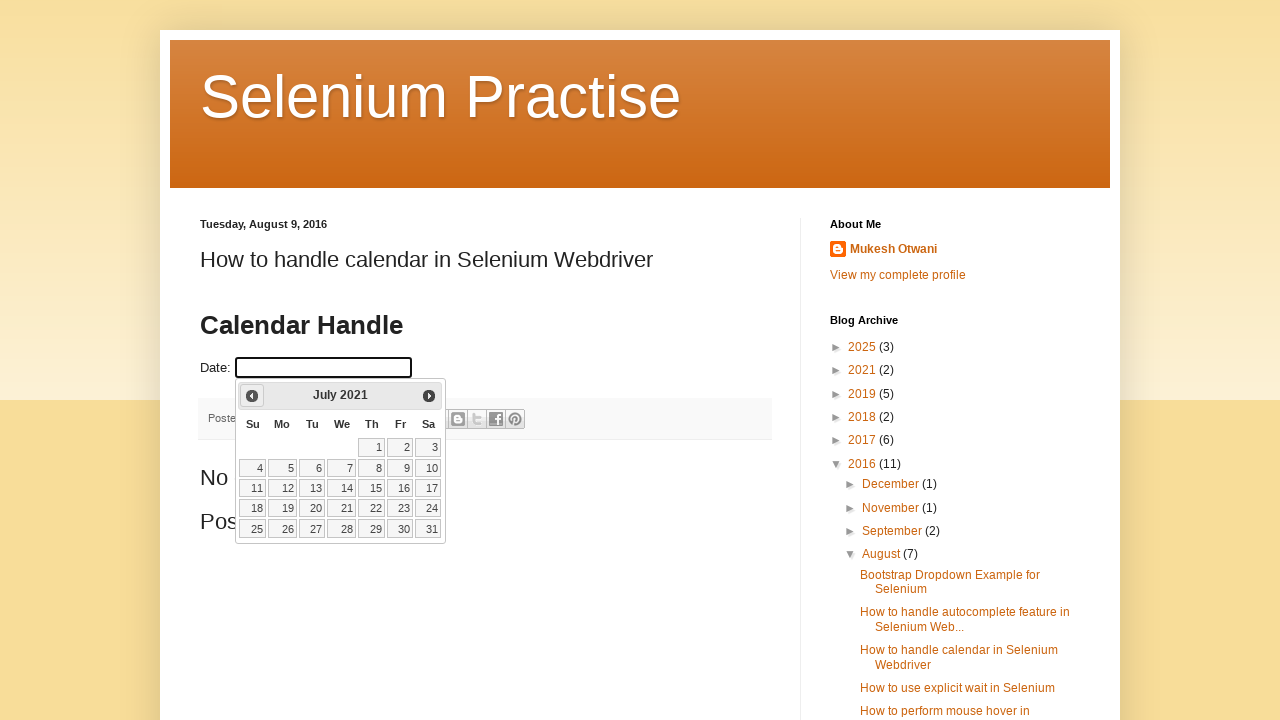

Clicked previous month button to navigate backwards at (252, 396) on xpath=//a[@title='Prev']
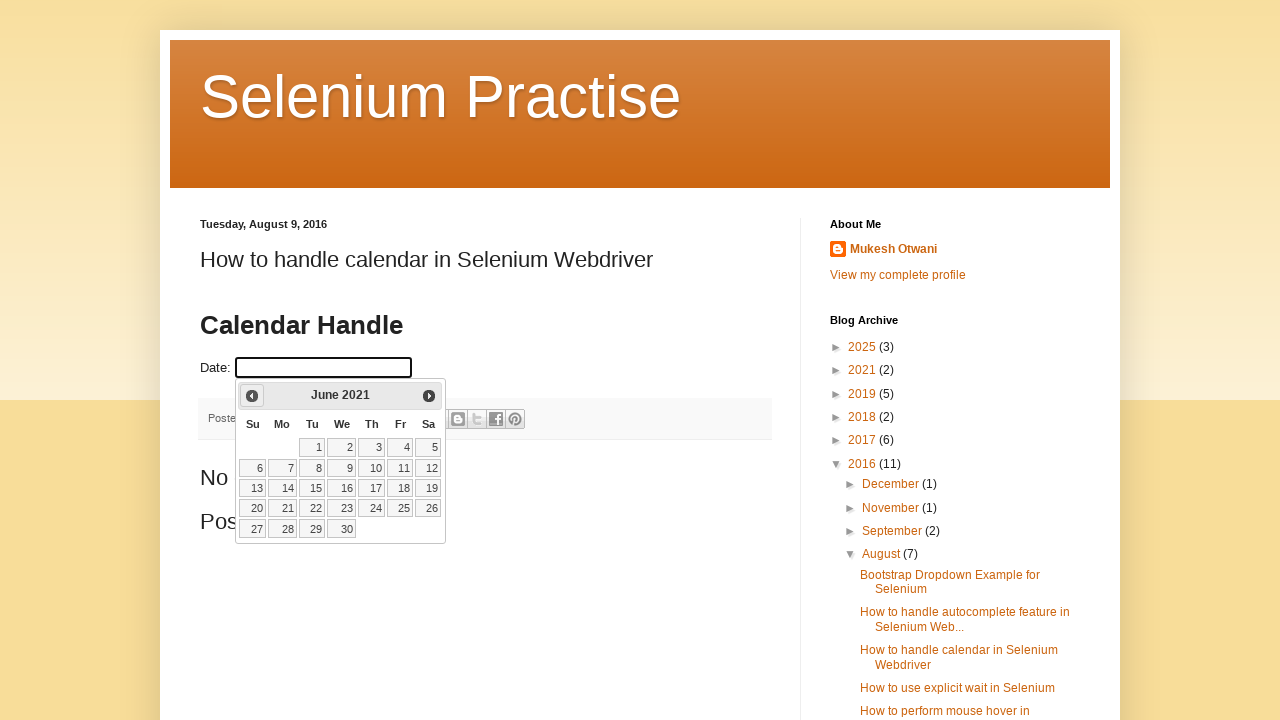

Clicked previous month button to navigate backwards at (252, 396) on xpath=//a[@title='Prev']
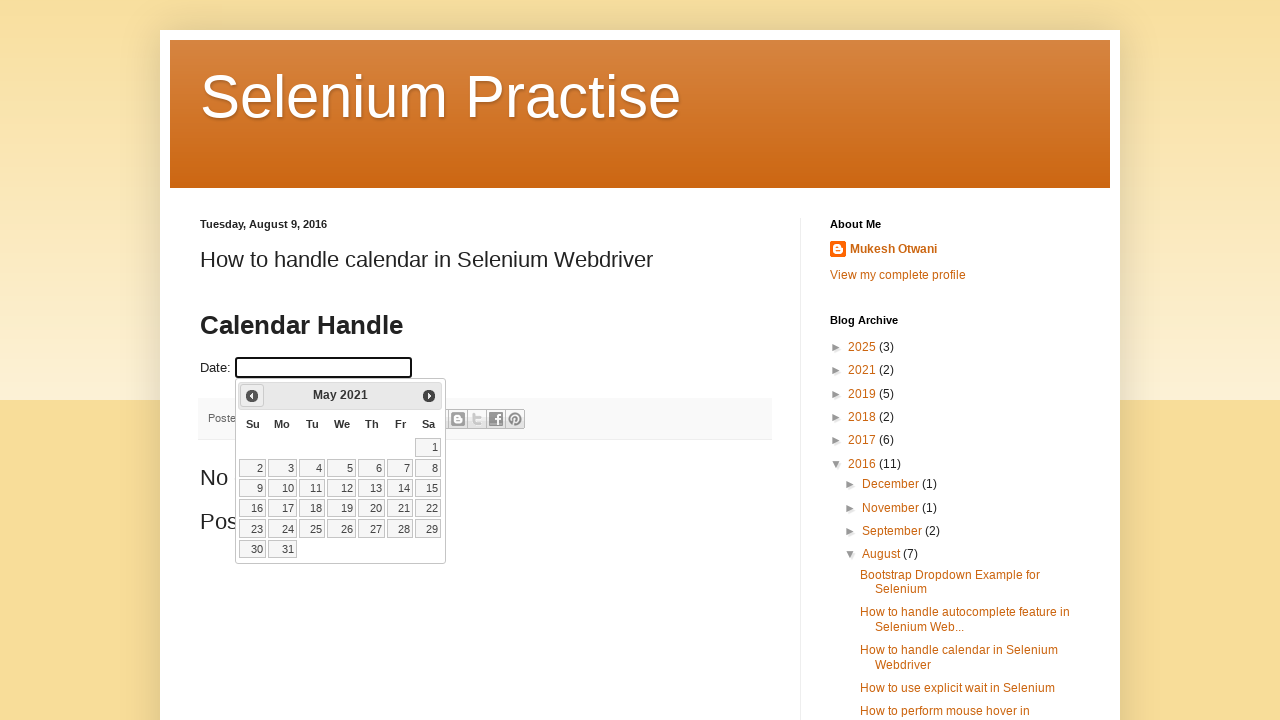

Clicked previous month button to navigate backwards at (252, 396) on xpath=//a[@title='Prev']
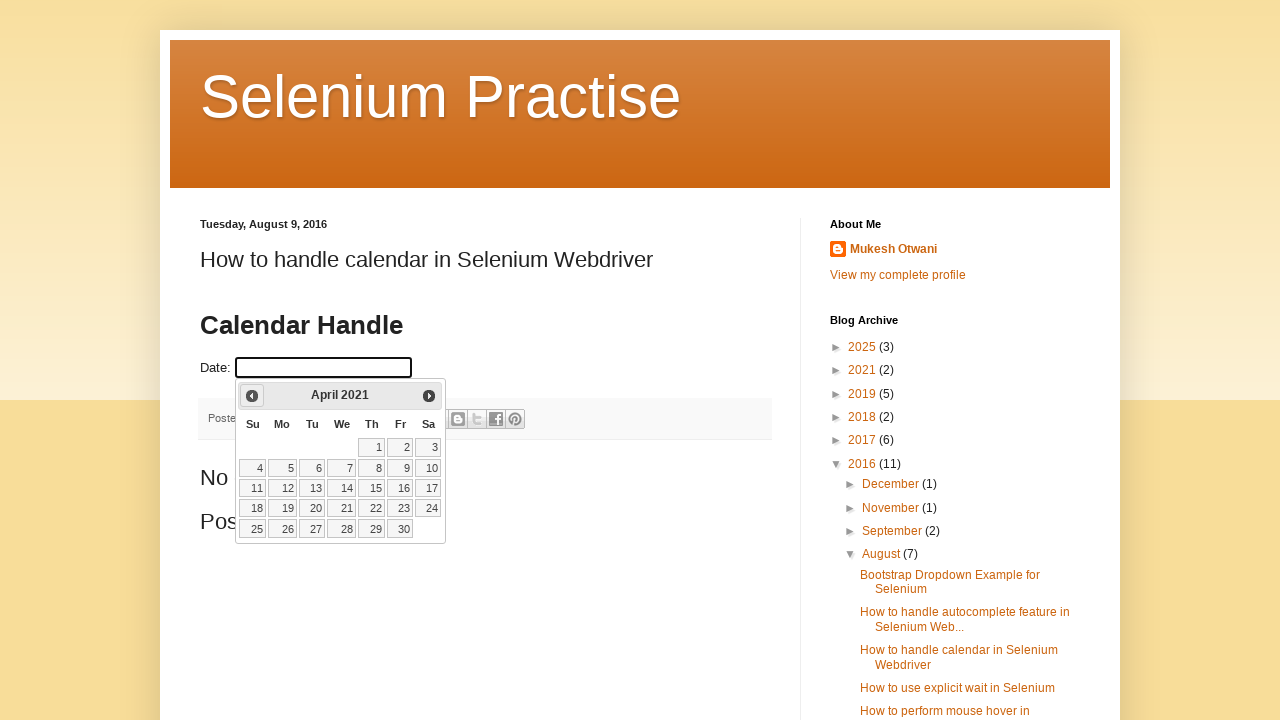

Clicked previous month button to navigate backwards at (252, 396) on xpath=//a[@title='Prev']
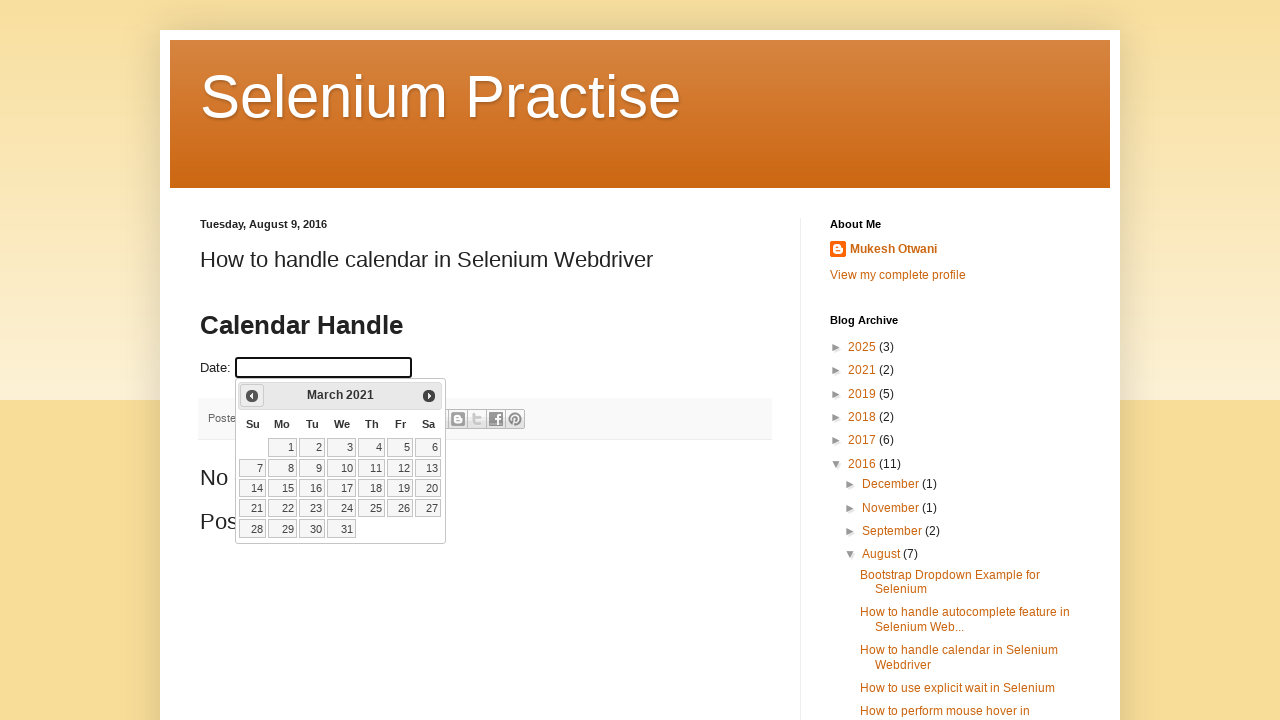

Clicked previous month button to navigate backwards at (252, 396) on xpath=//a[@title='Prev']
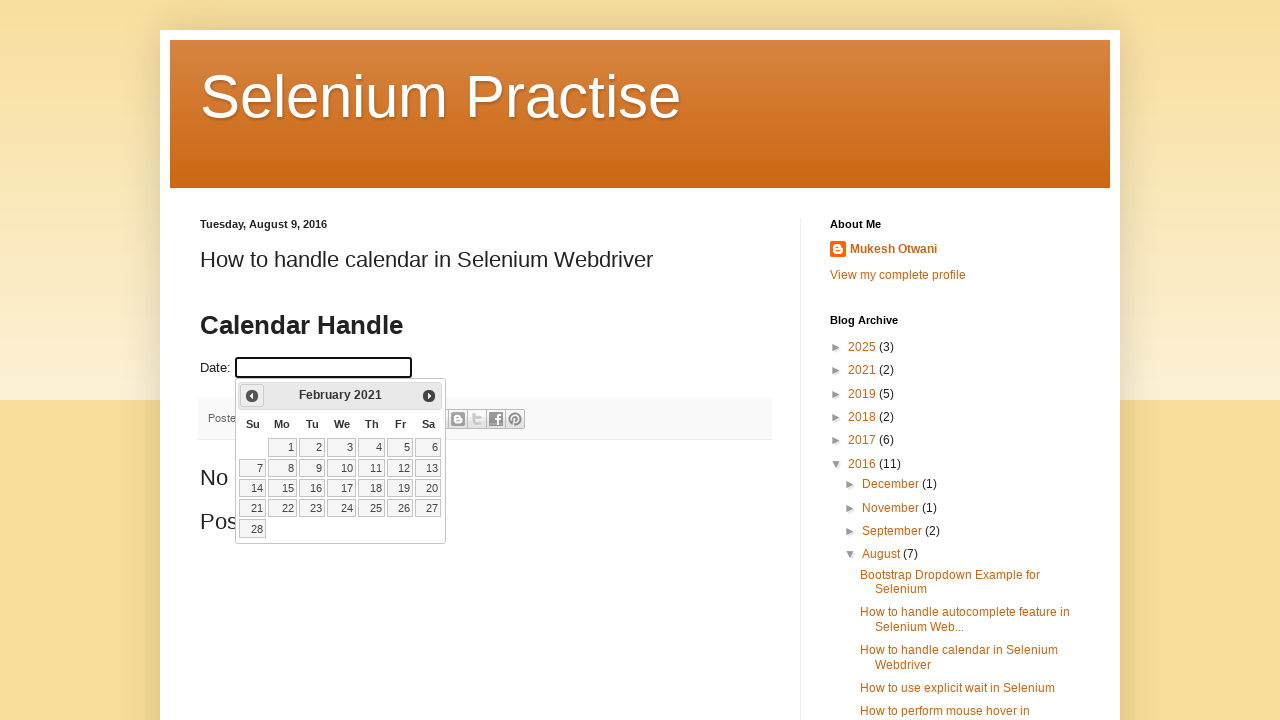

Clicked previous month button to navigate backwards at (252, 396) on xpath=//a[@title='Prev']
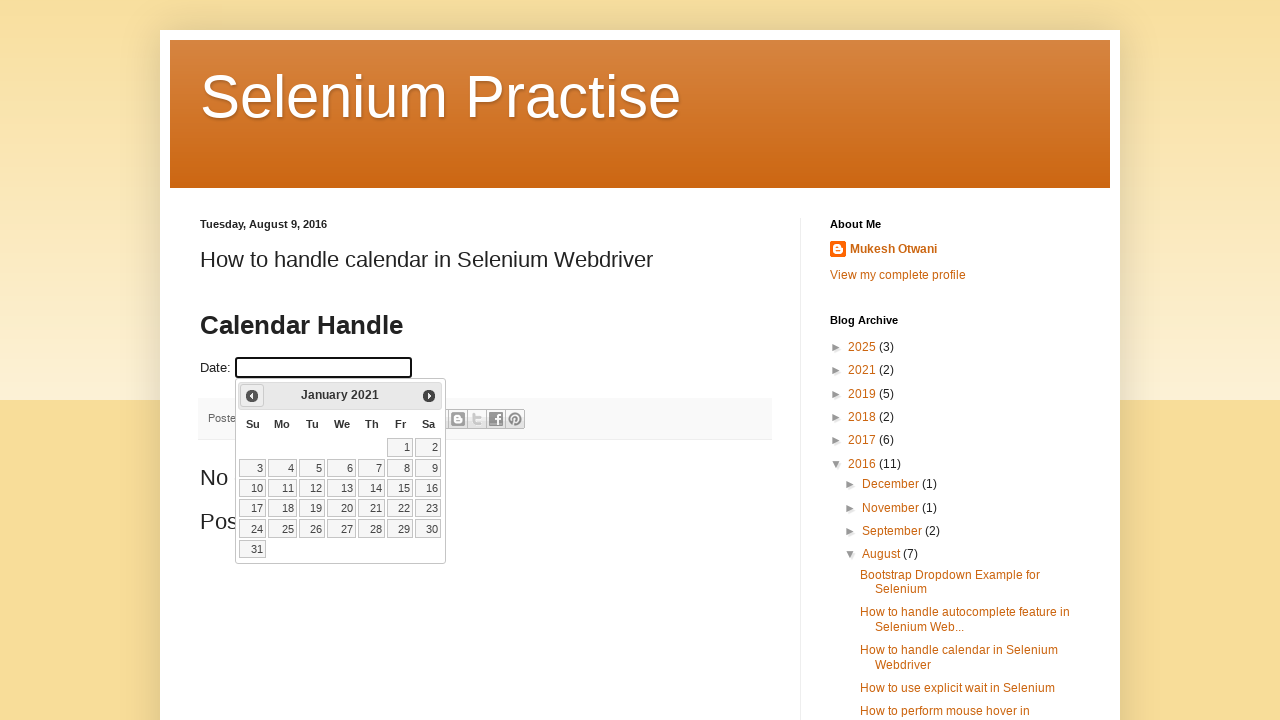

Clicked previous month button to navigate backwards at (252, 396) on xpath=//a[@title='Prev']
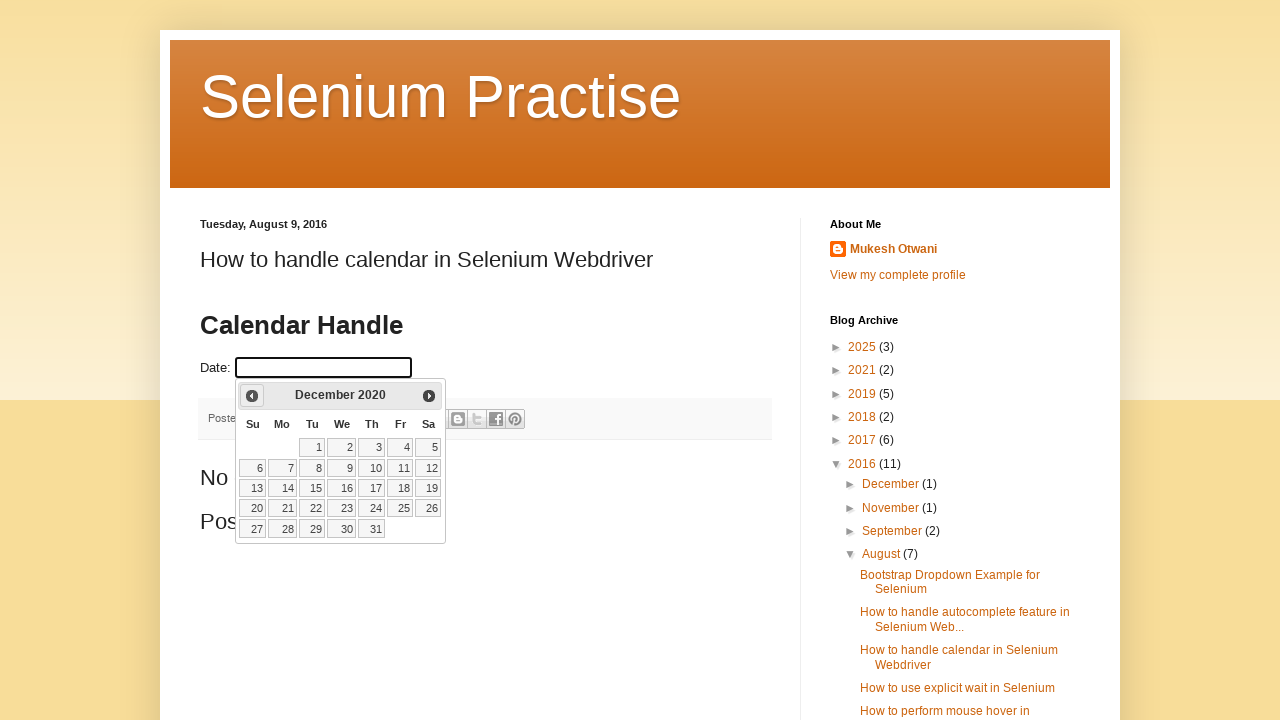

Clicked previous month button to navigate backwards at (252, 396) on xpath=//a[@title='Prev']
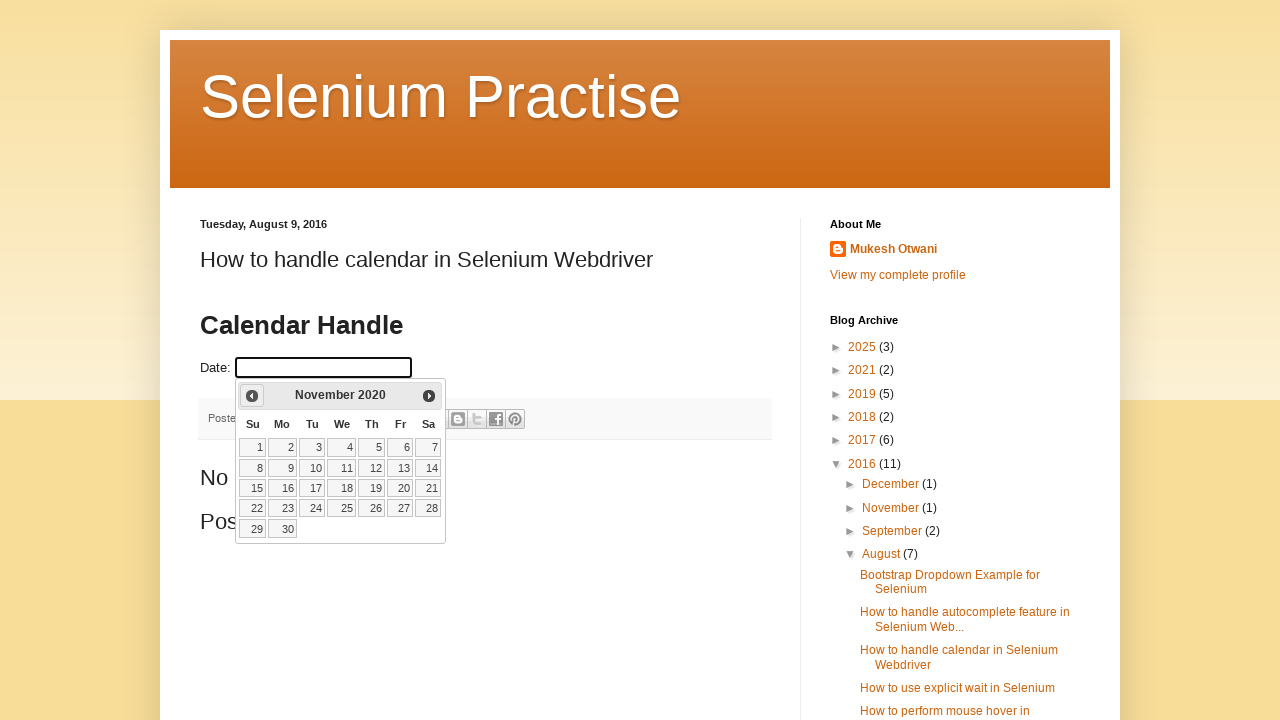

Clicked previous month button to navigate backwards at (252, 396) on xpath=//a[@title='Prev']
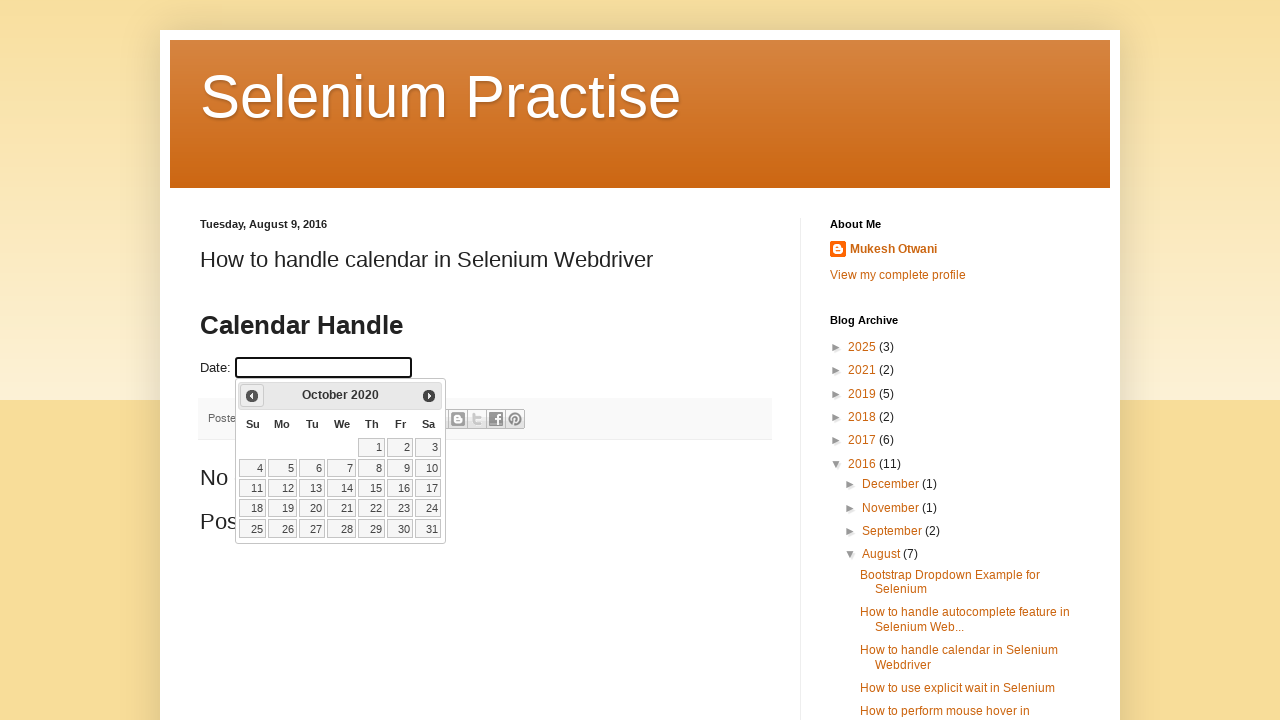

Clicked previous month button to navigate backwards at (252, 396) on xpath=//a[@title='Prev']
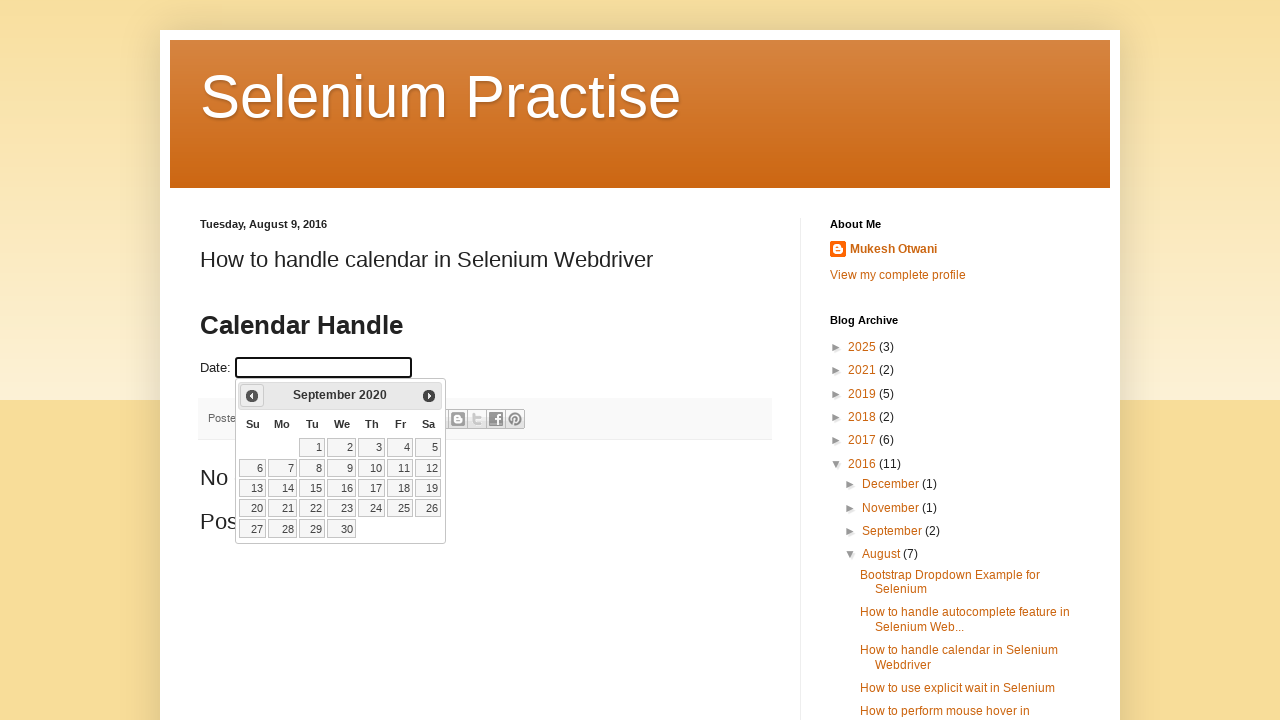

Clicked previous month button to navigate backwards at (252, 396) on xpath=//a[@title='Prev']
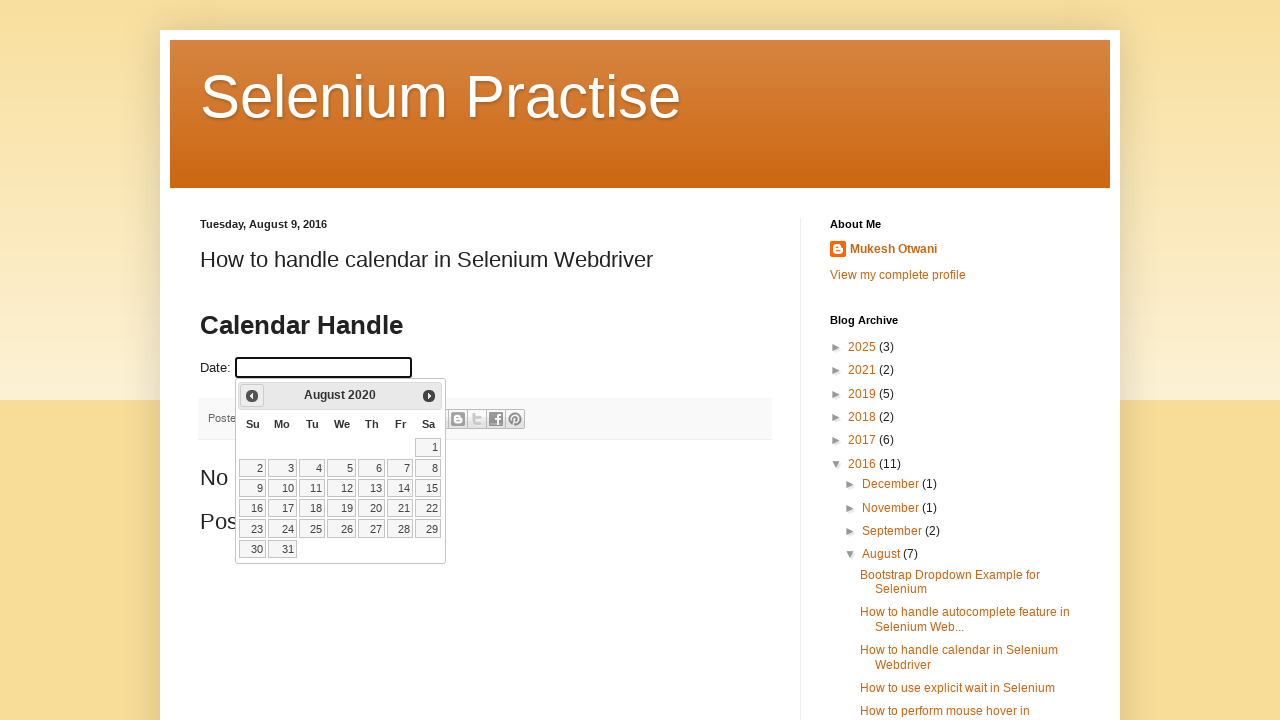

Clicked previous month button to navigate backwards at (252, 396) on xpath=//a[@title='Prev']
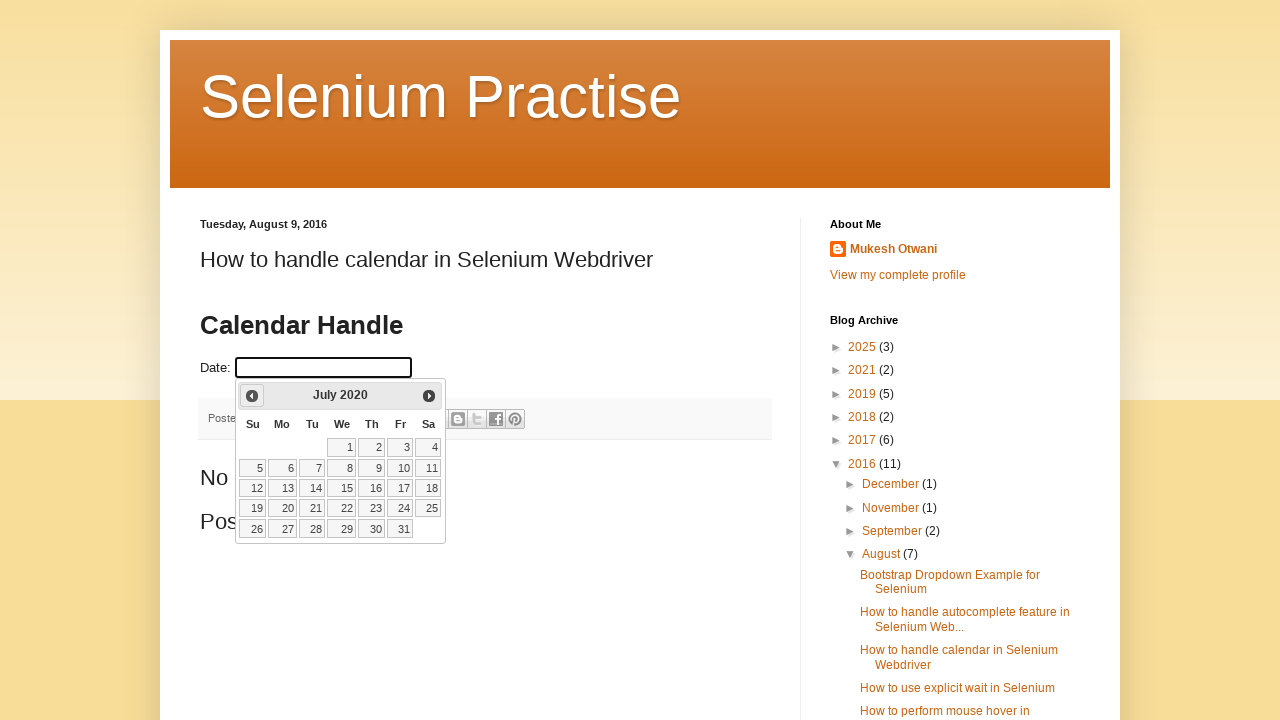

Clicked previous month button to navigate backwards at (252, 396) on xpath=//a[@title='Prev']
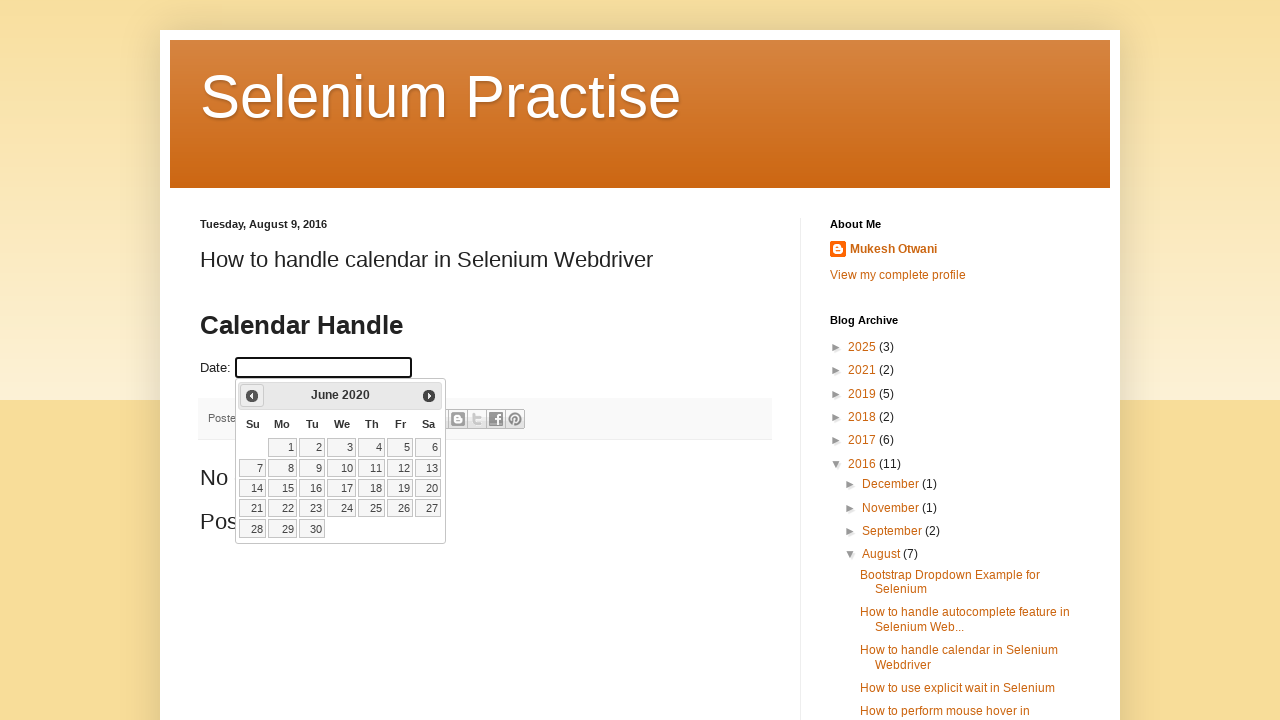

Clicked previous month button to navigate backwards at (252, 396) on xpath=//a[@title='Prev']
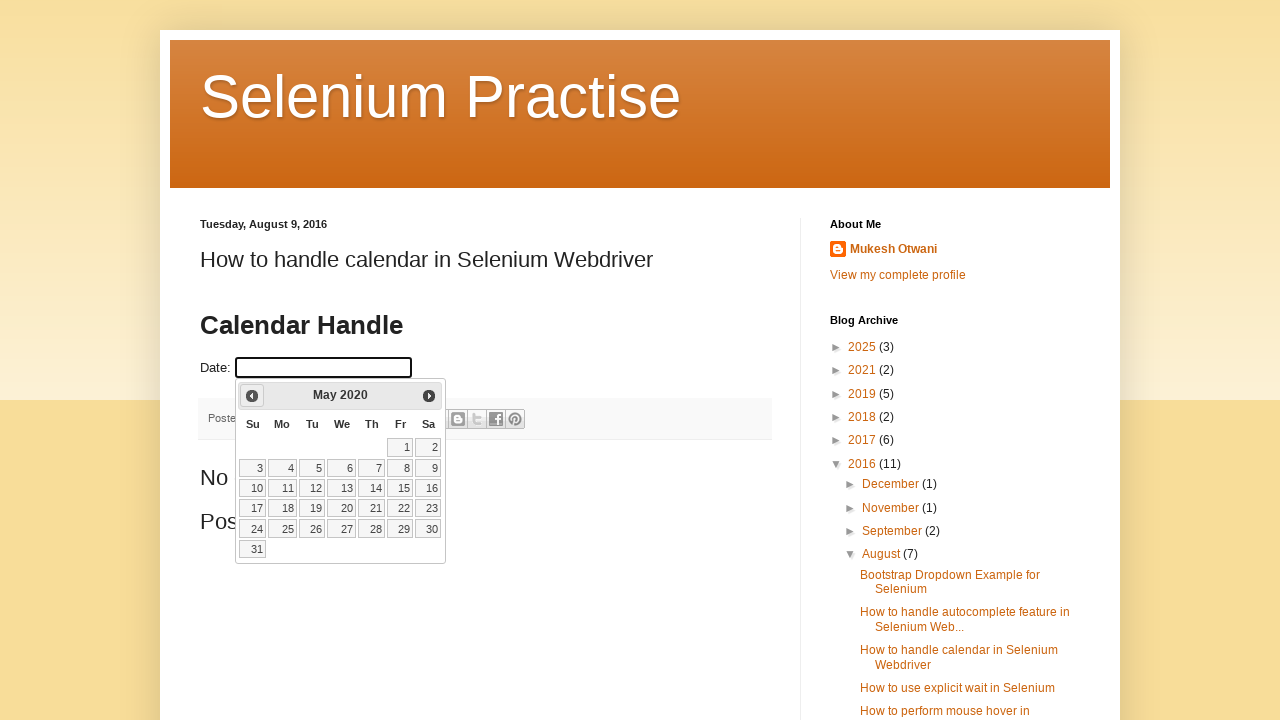

Selected day 18 from calendar for date 18-May-2020 at (282, 508) on //a[text()='18']
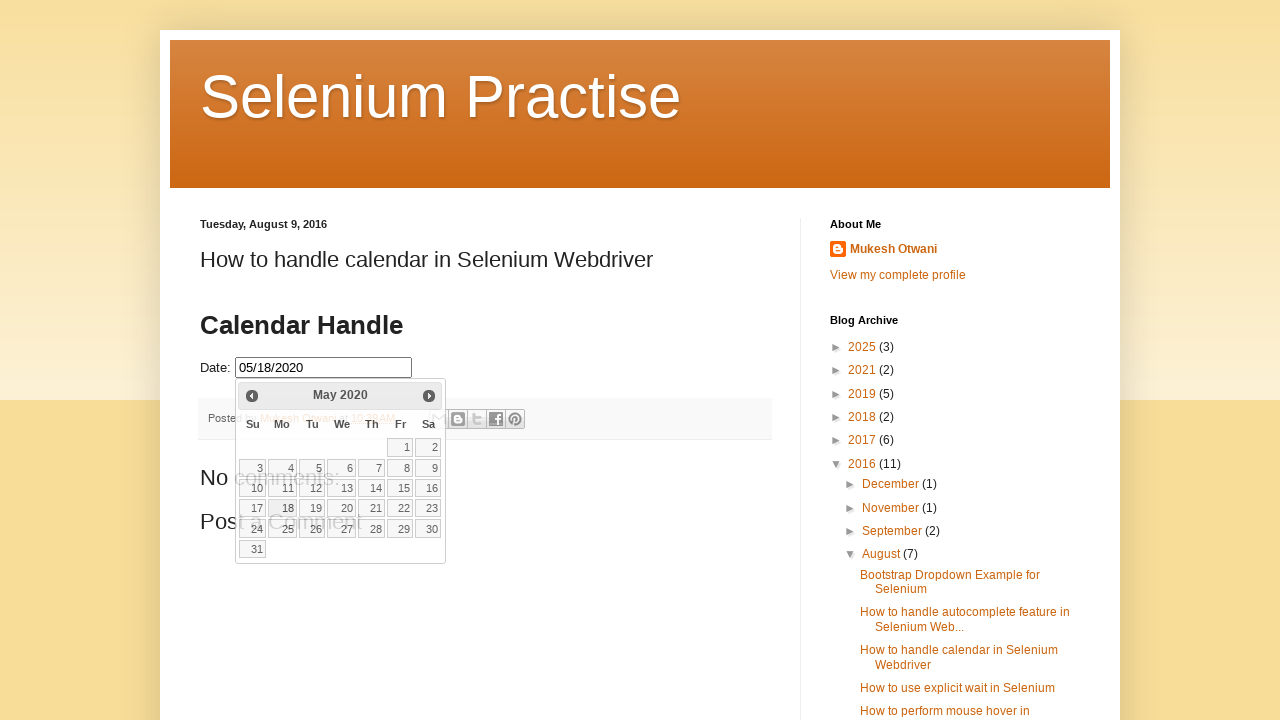

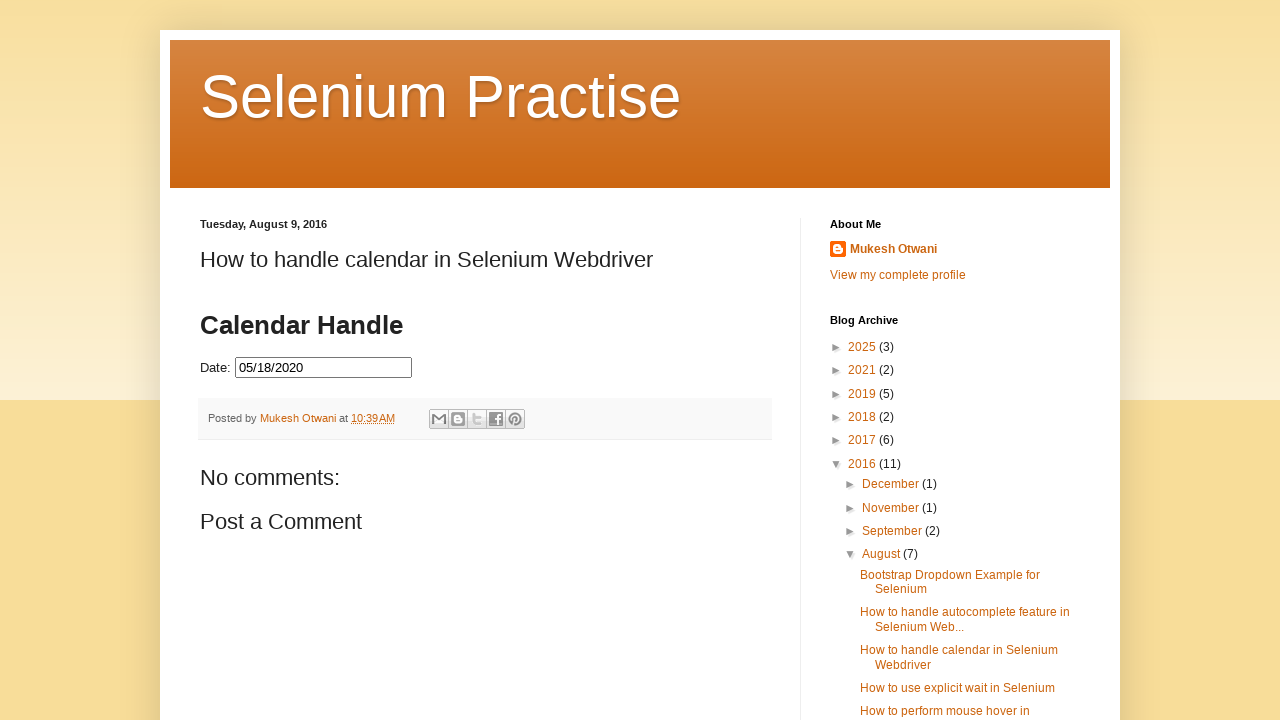